Navigates to the world clock page and iterates through table rows to extract city names from the first column

Starting URL: https://www.timeanddate.com/worldclock/

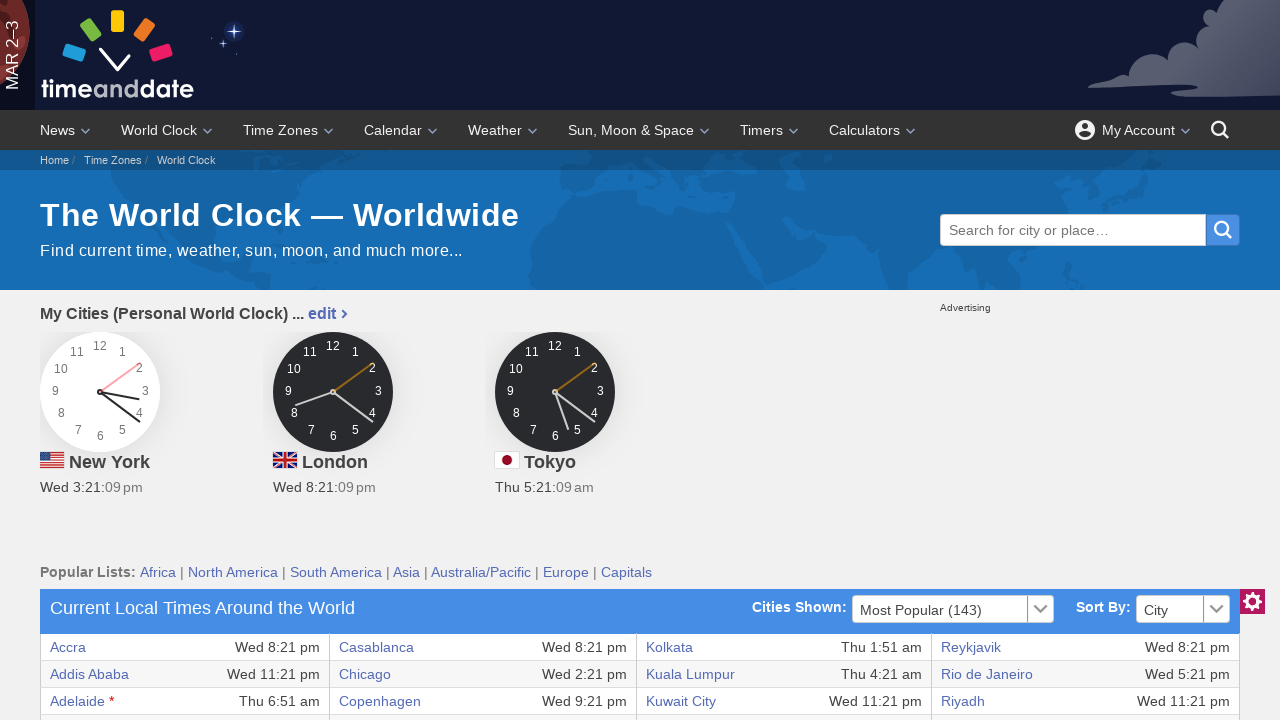

World clock table loaded successfully
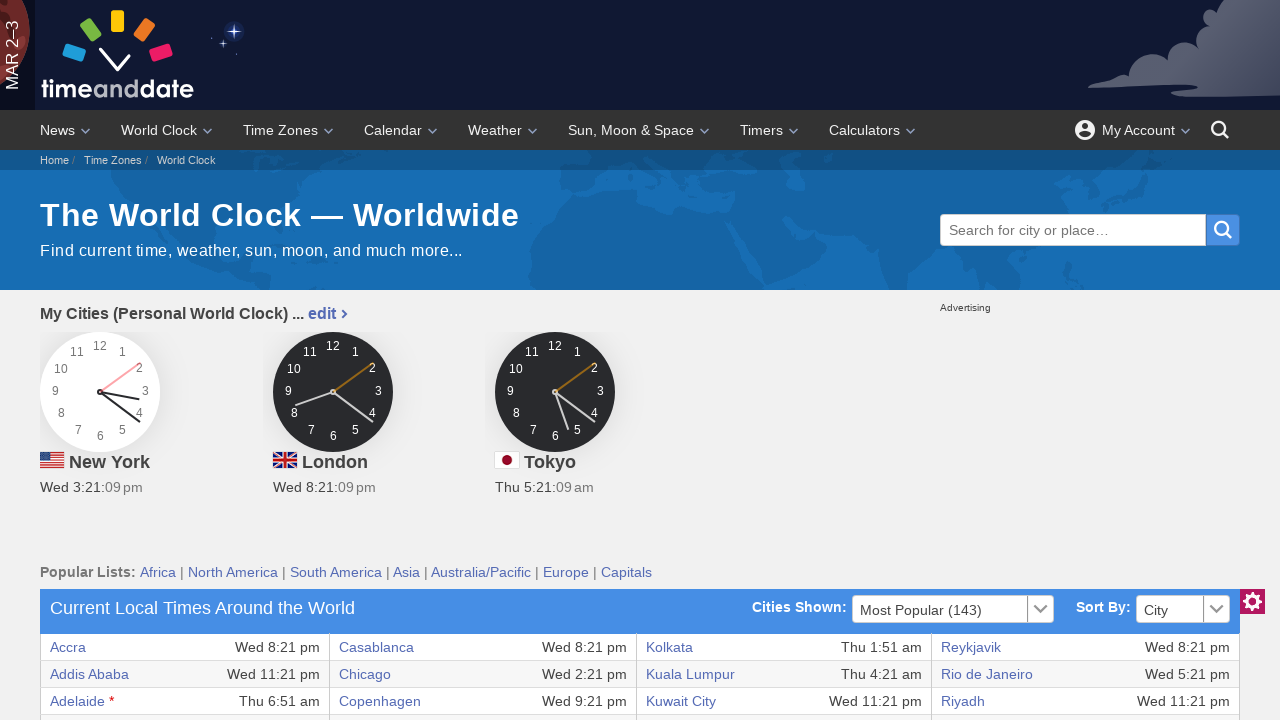

Located element at table row 1, first column
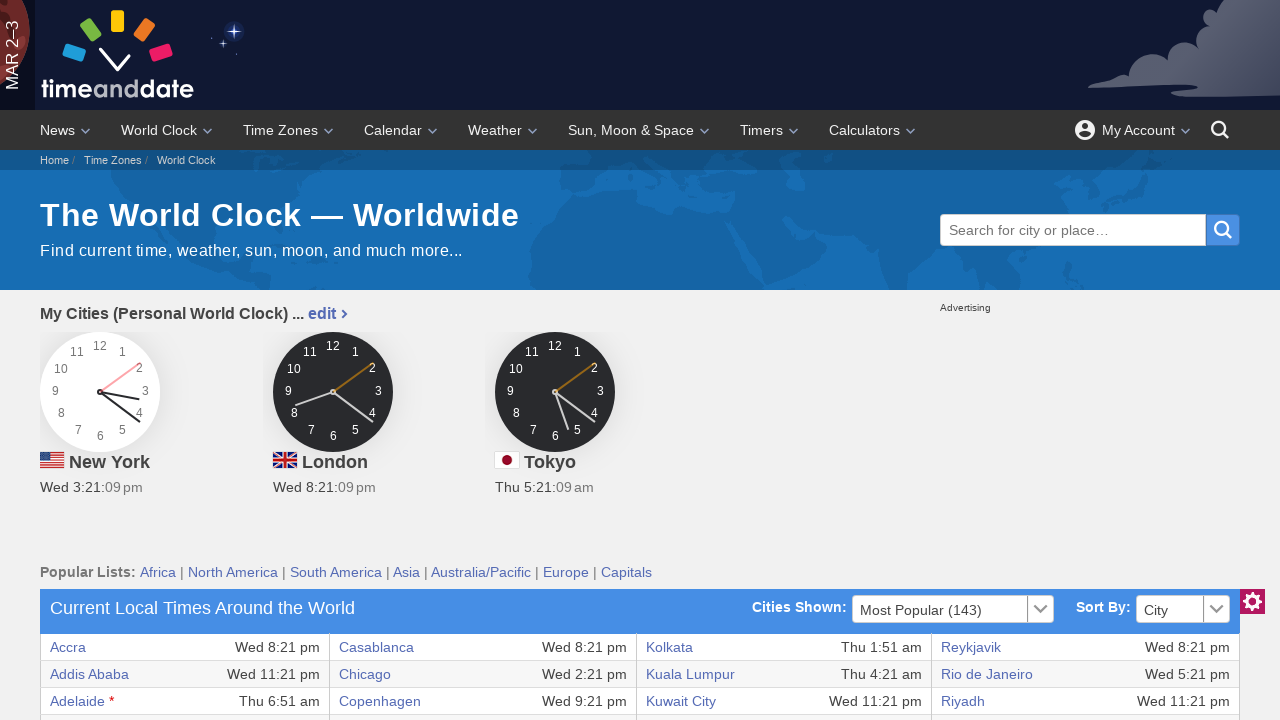

Extracted city name from row 1: Accra
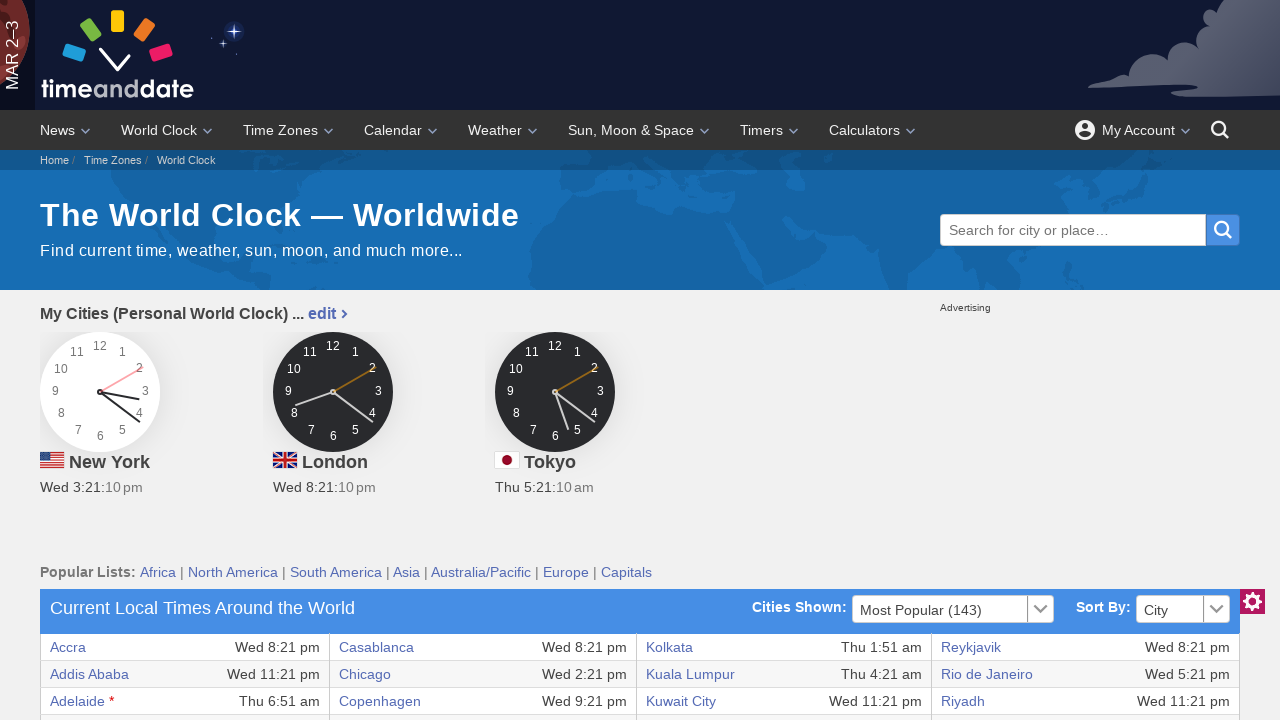

Located element at table row 2, first column
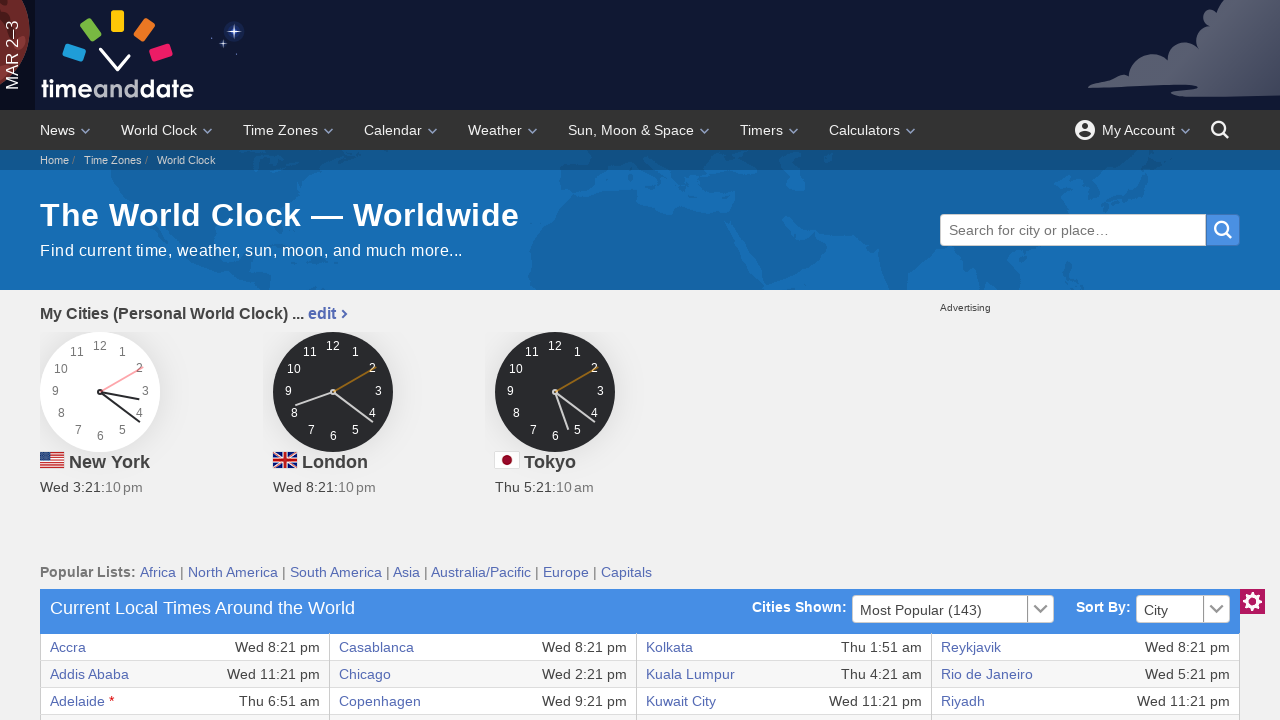

Extracted city name from row 2: Addis Ababa
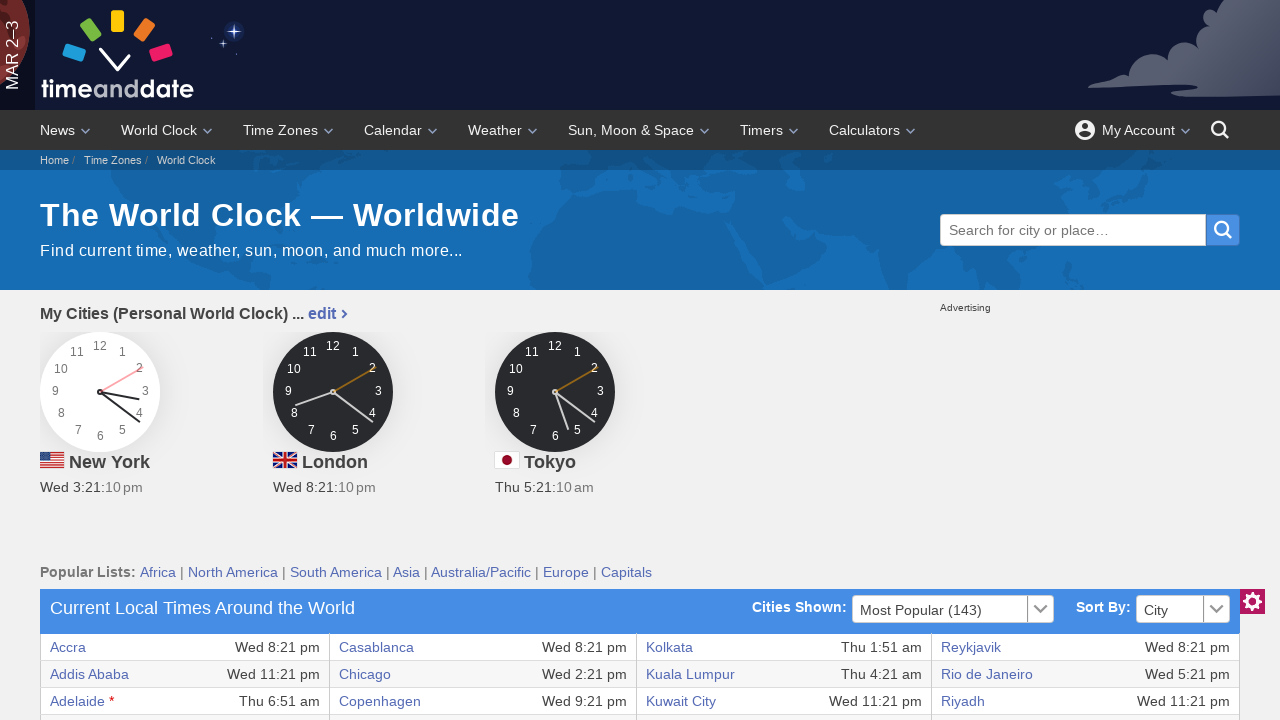

Located element at table row 3, first column
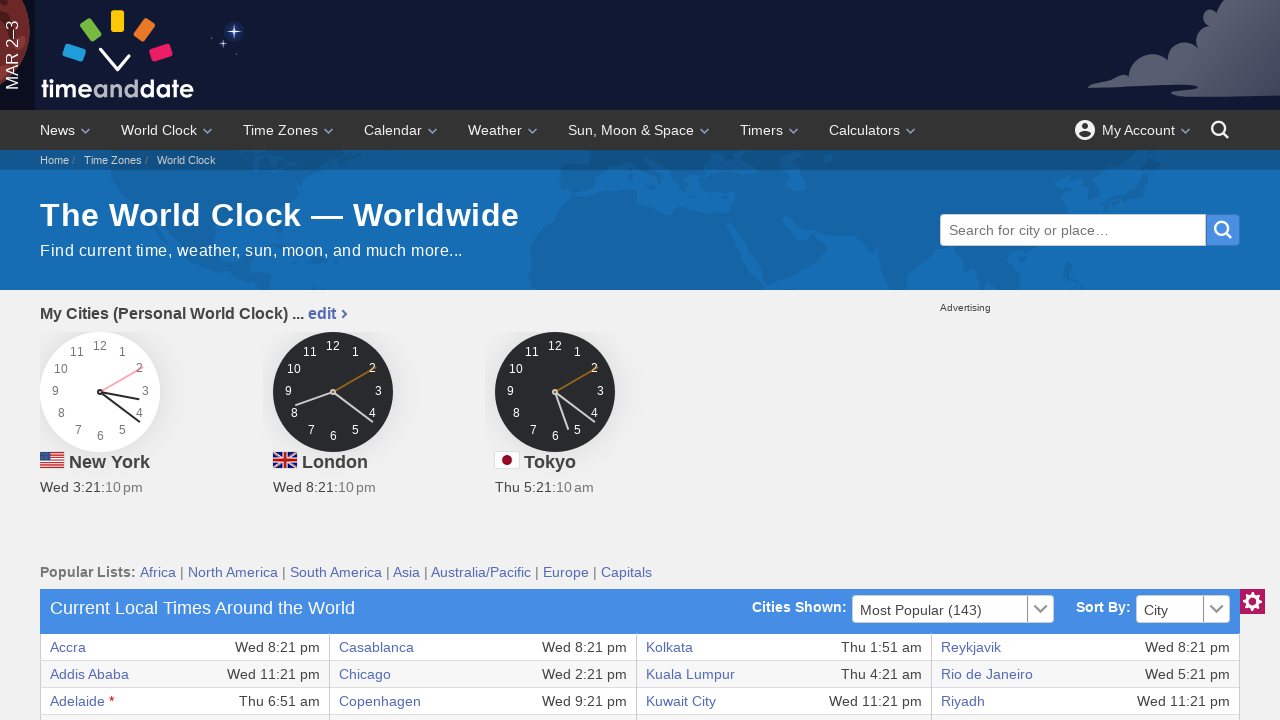

Extracted city name from row 3: Adelaide
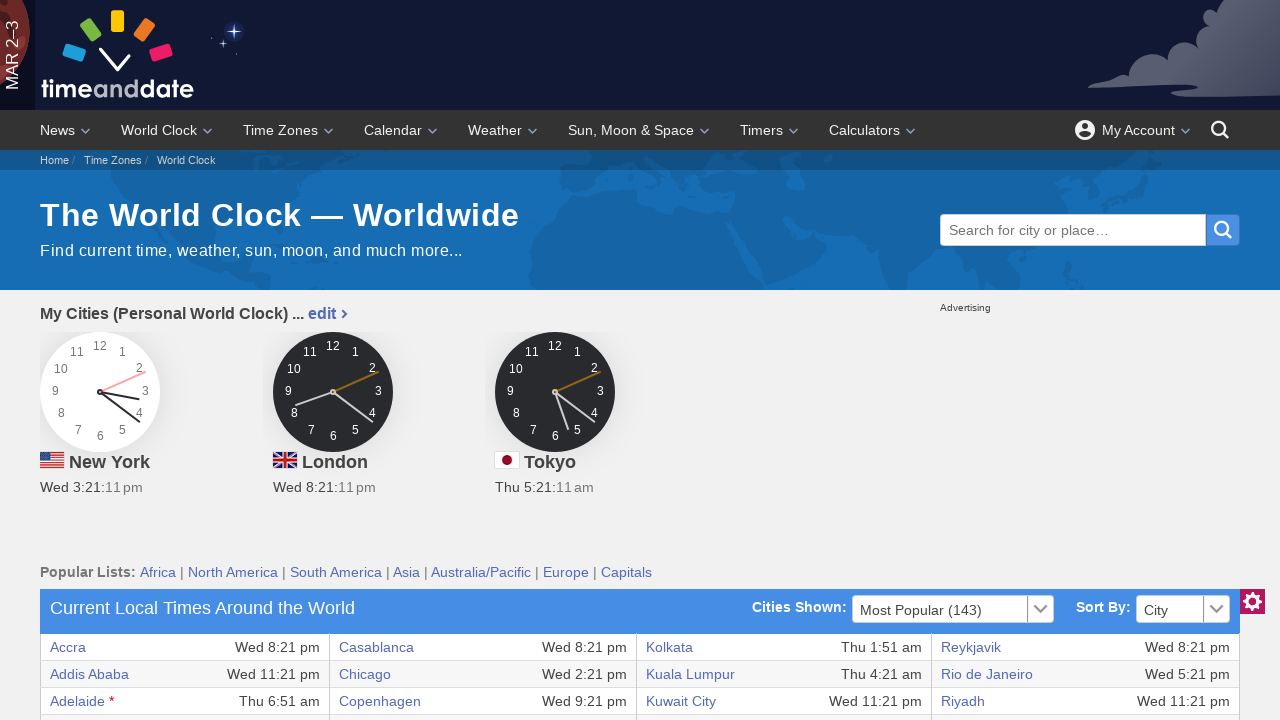

Located element at table row 4, first column
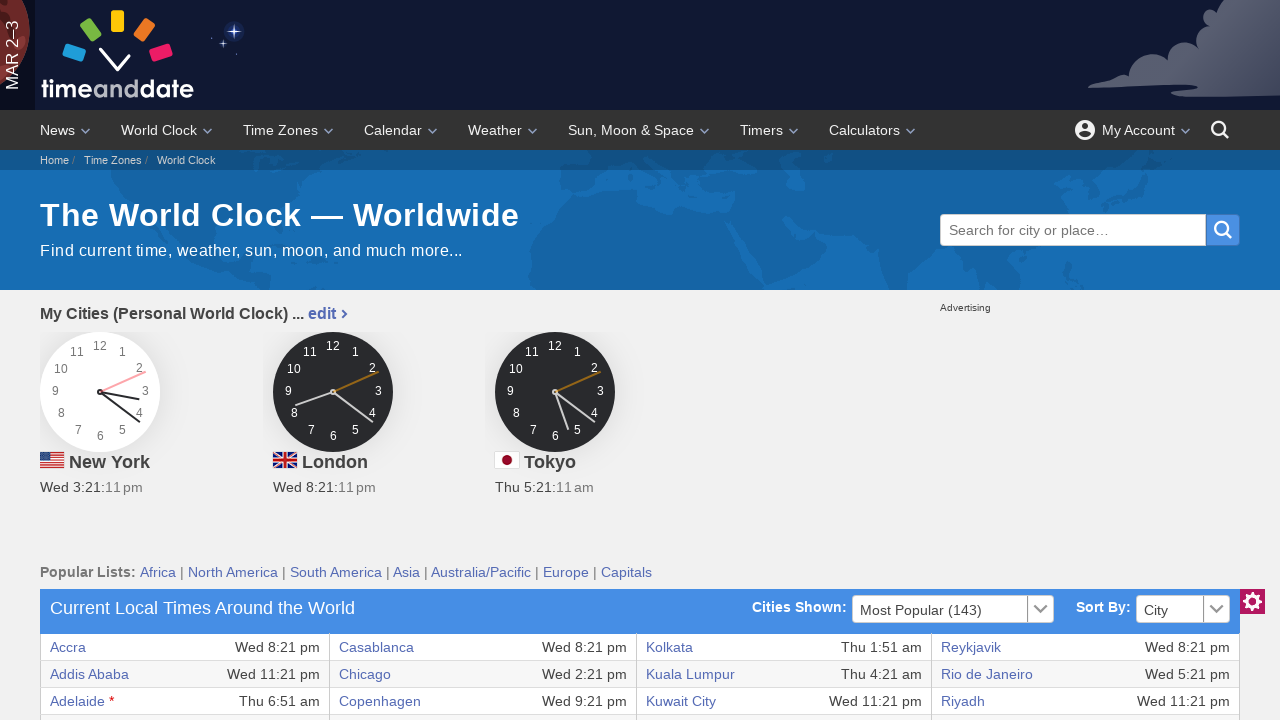

Extracted city name from row 4: Algiers
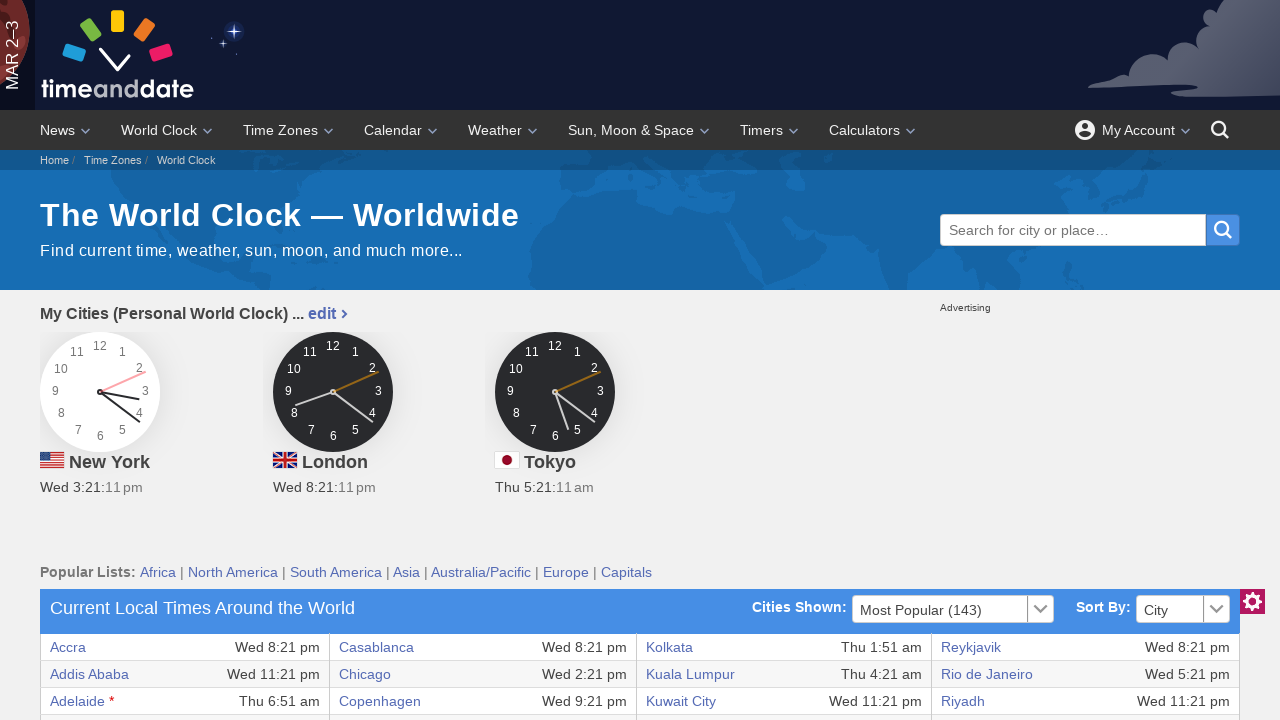

Located element at table row 5, first column
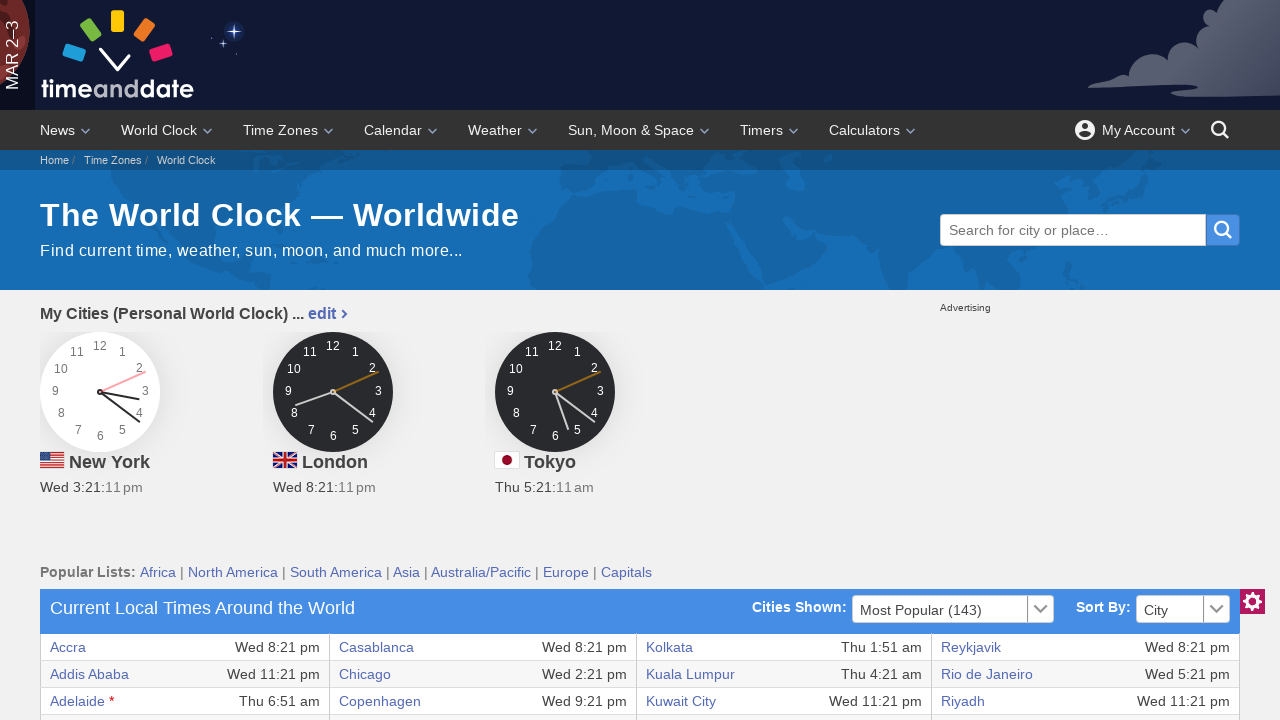

Extracted city name from row 5: Almaty
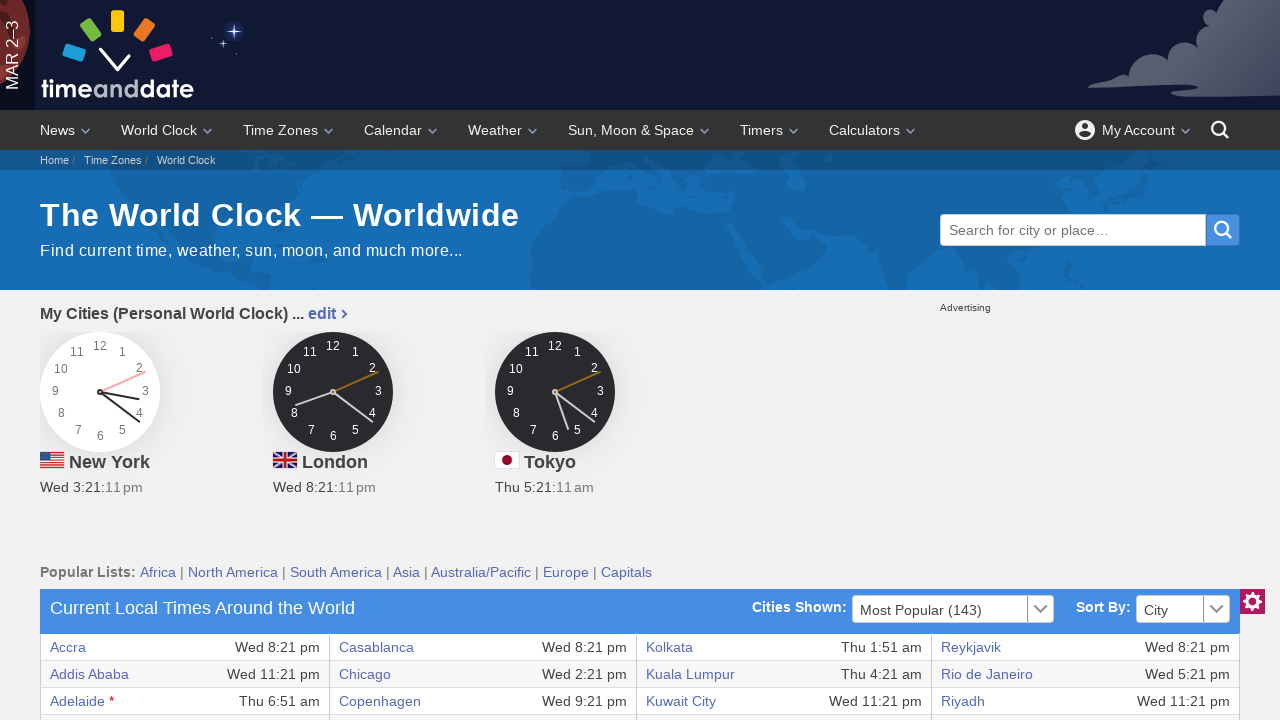

Located element at table row 6, first column
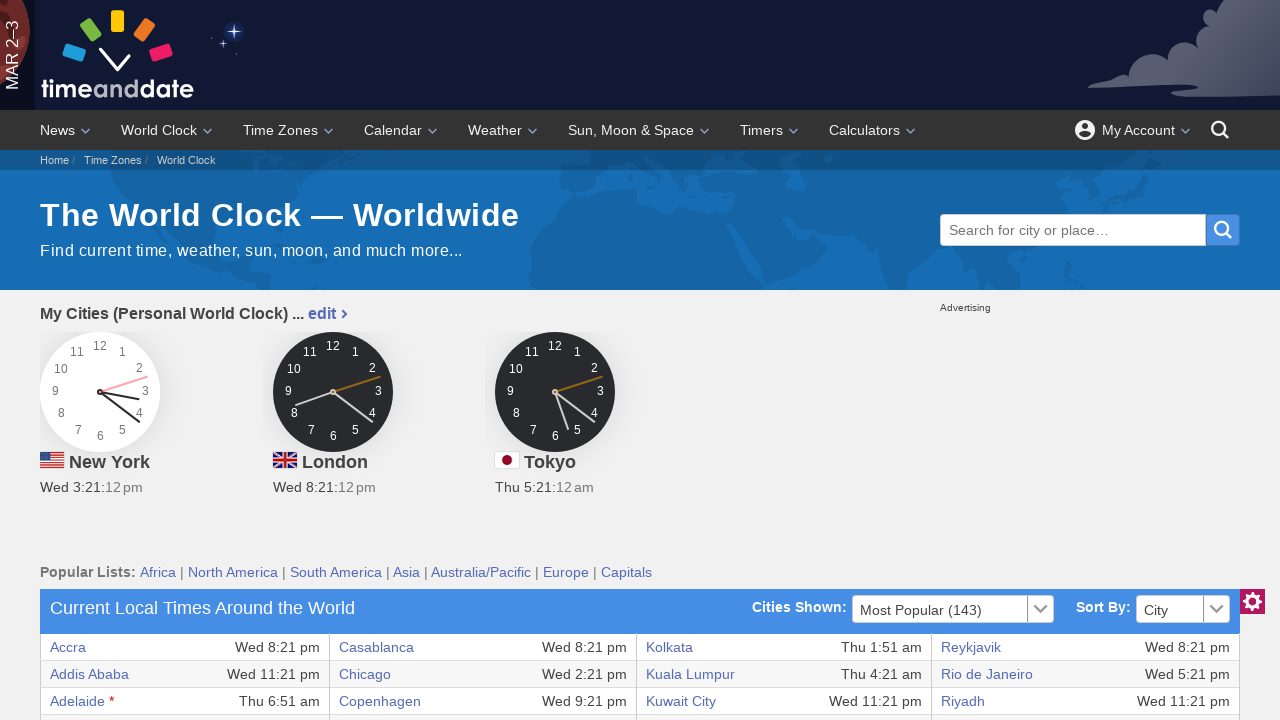

Extracted city name from row 6: Amman
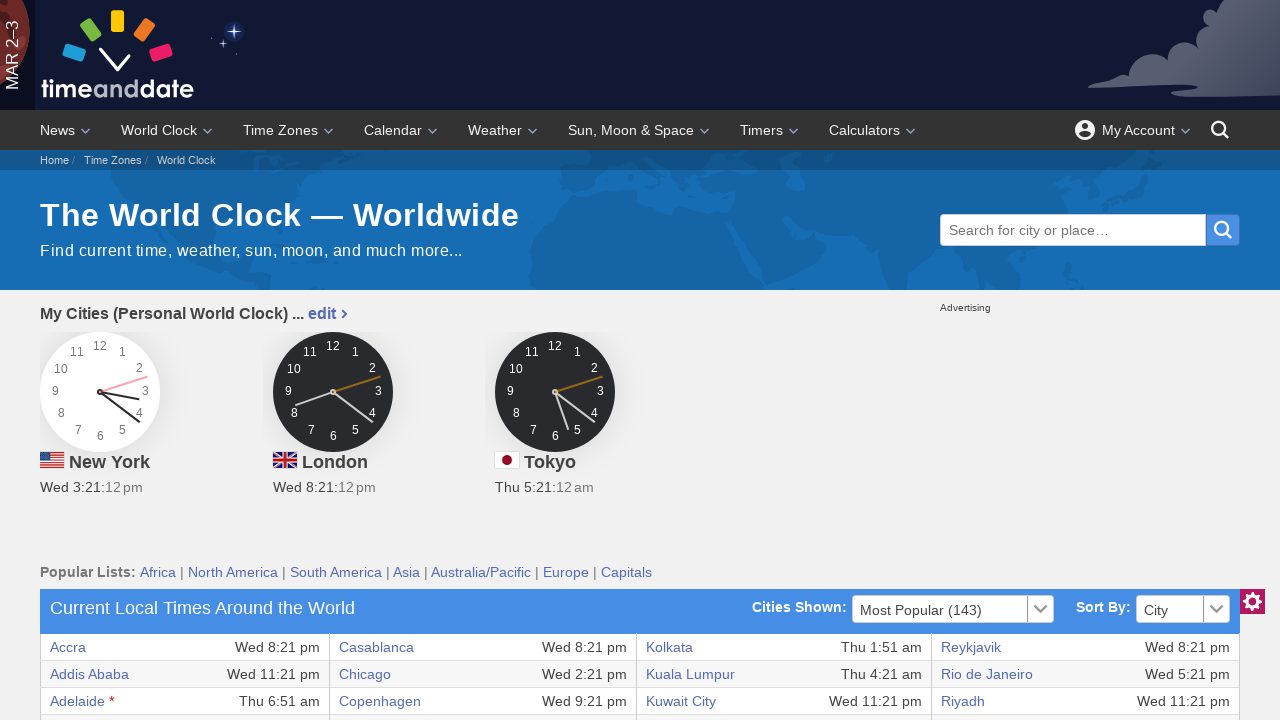

Located element at table row 7, first column
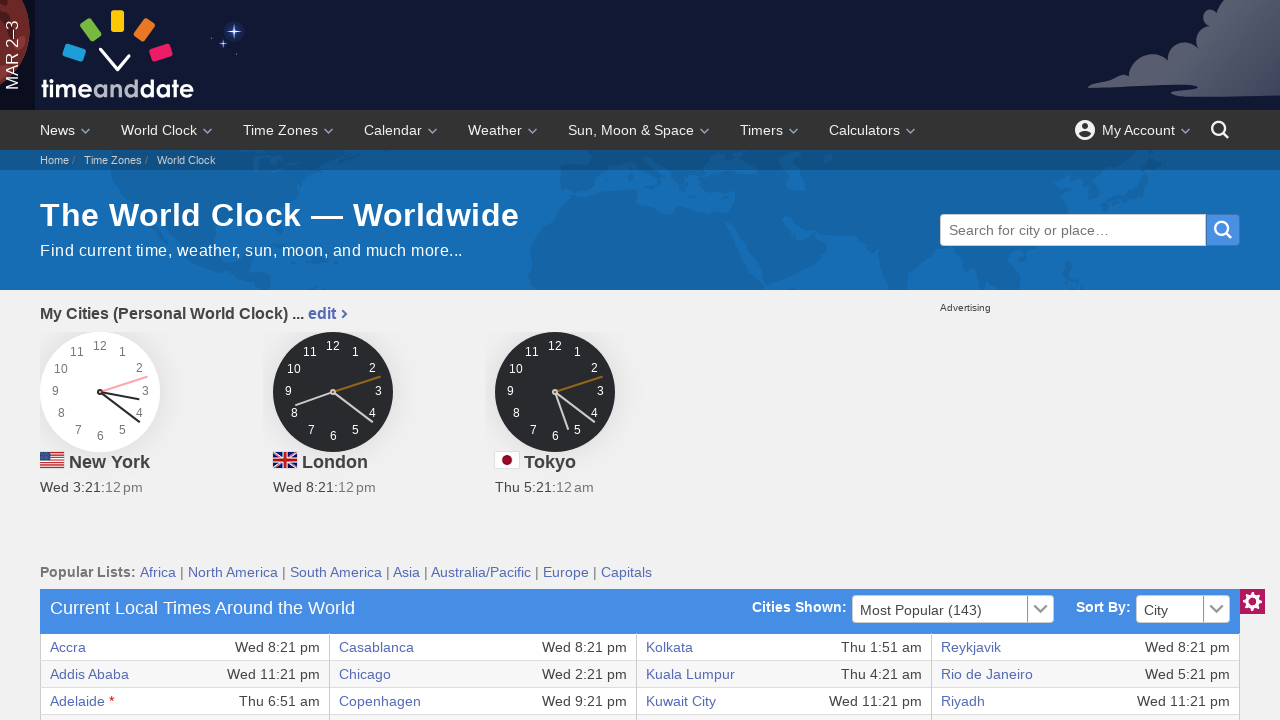

Extracted city name from row 7: Amsterdam
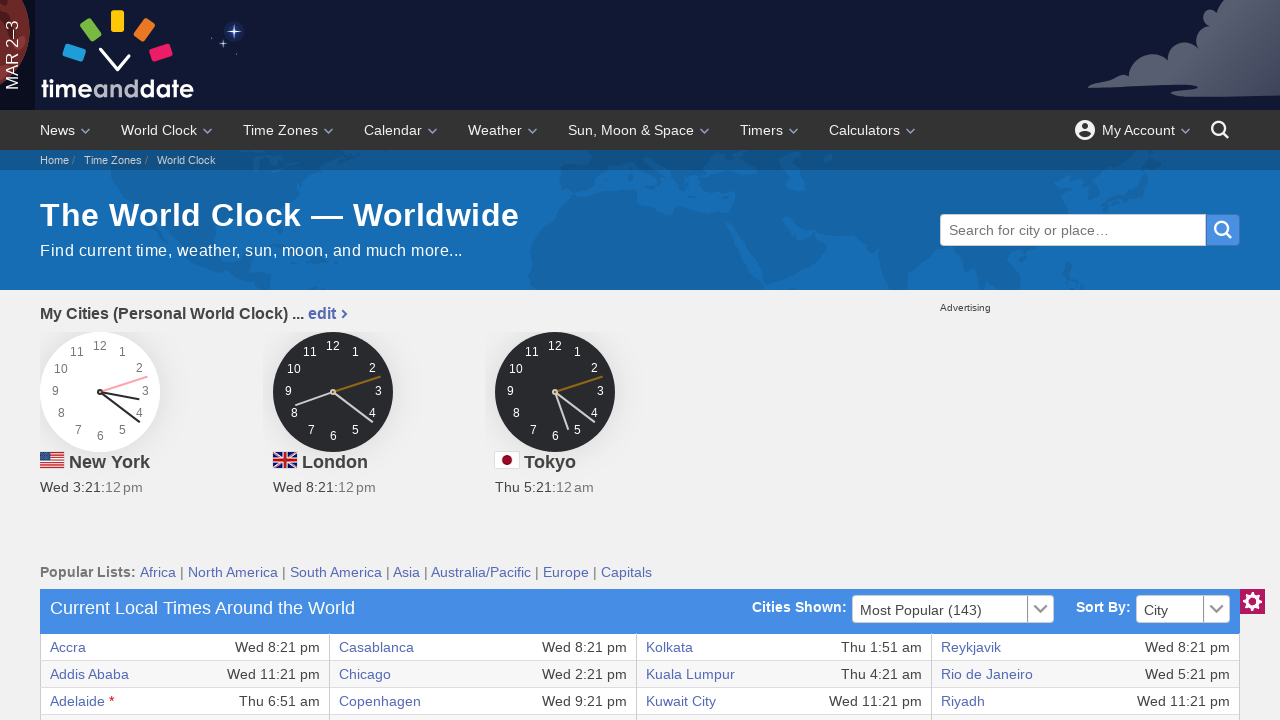

Located element at table row 8, first column
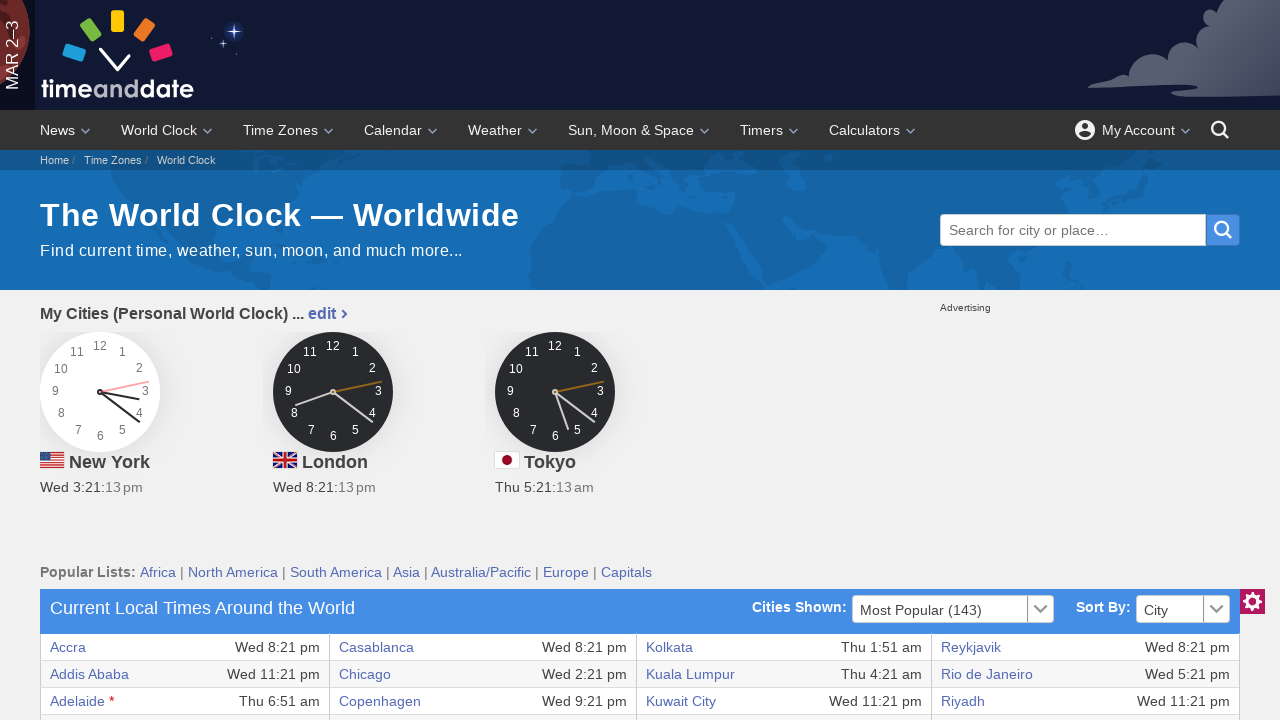

Extracted city name from row 8: Anadyr
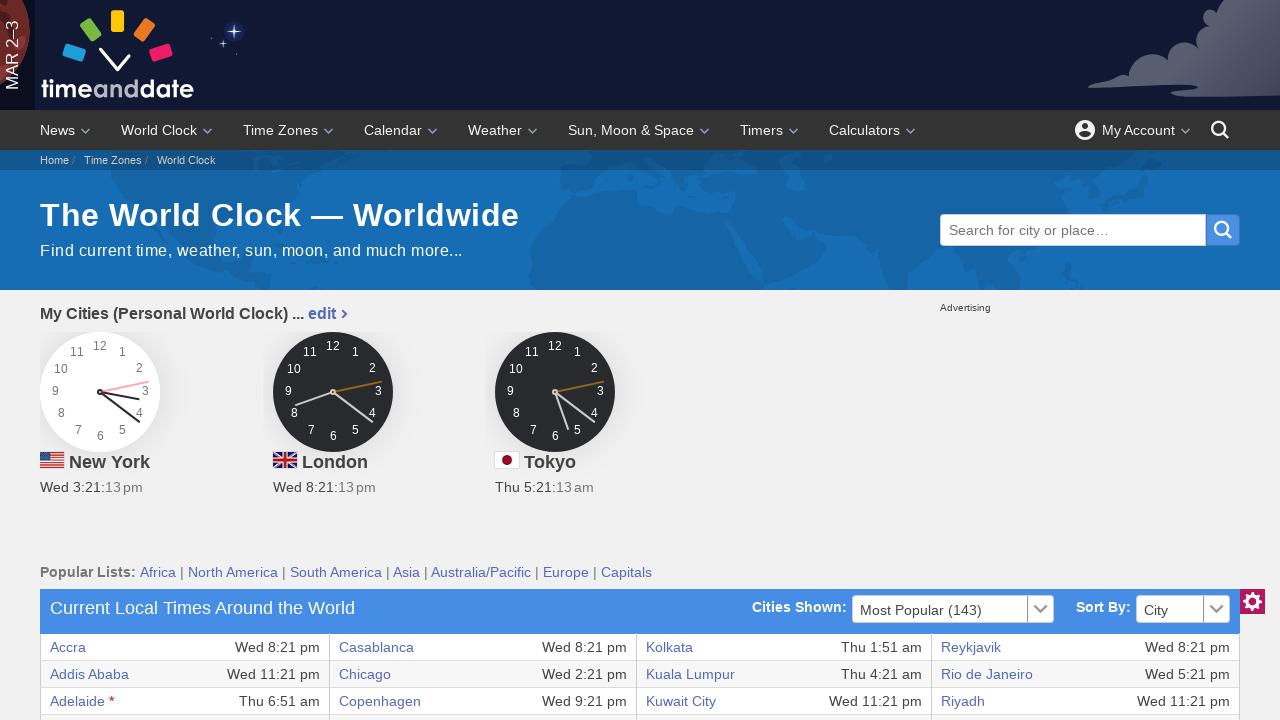

Located element at table row 9, first column
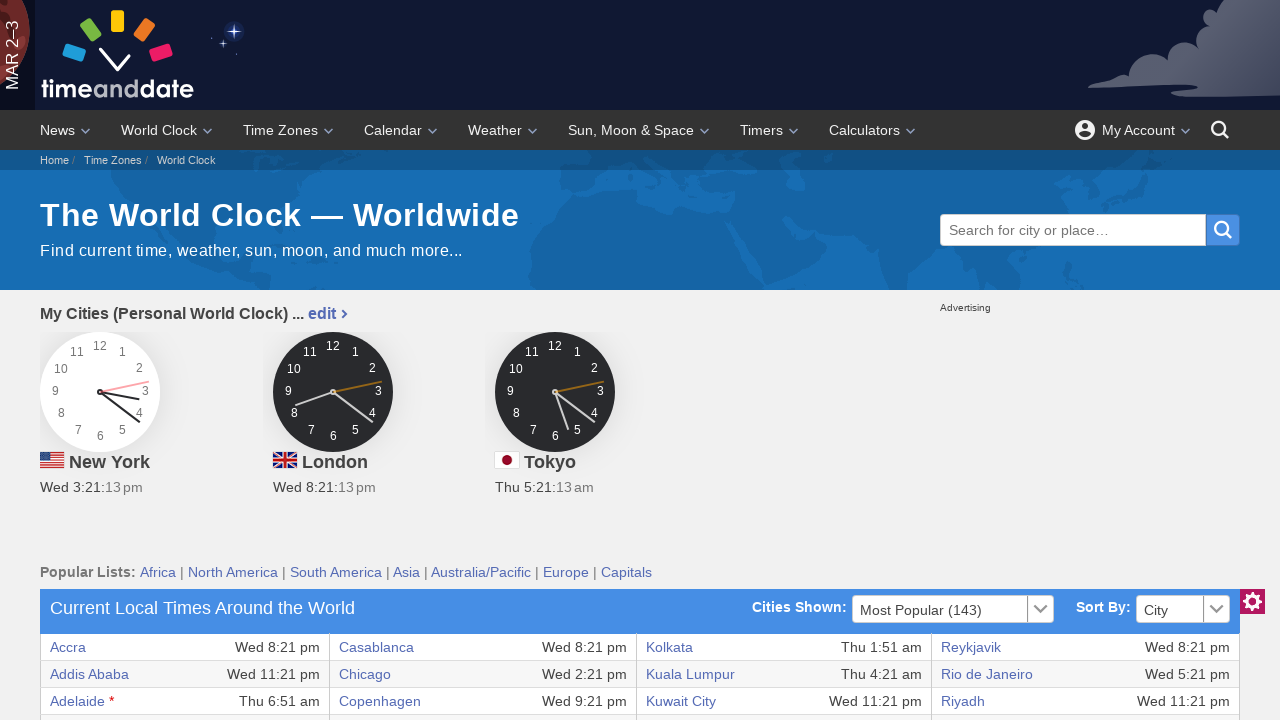

Extracted city name from row 9: Anchorage
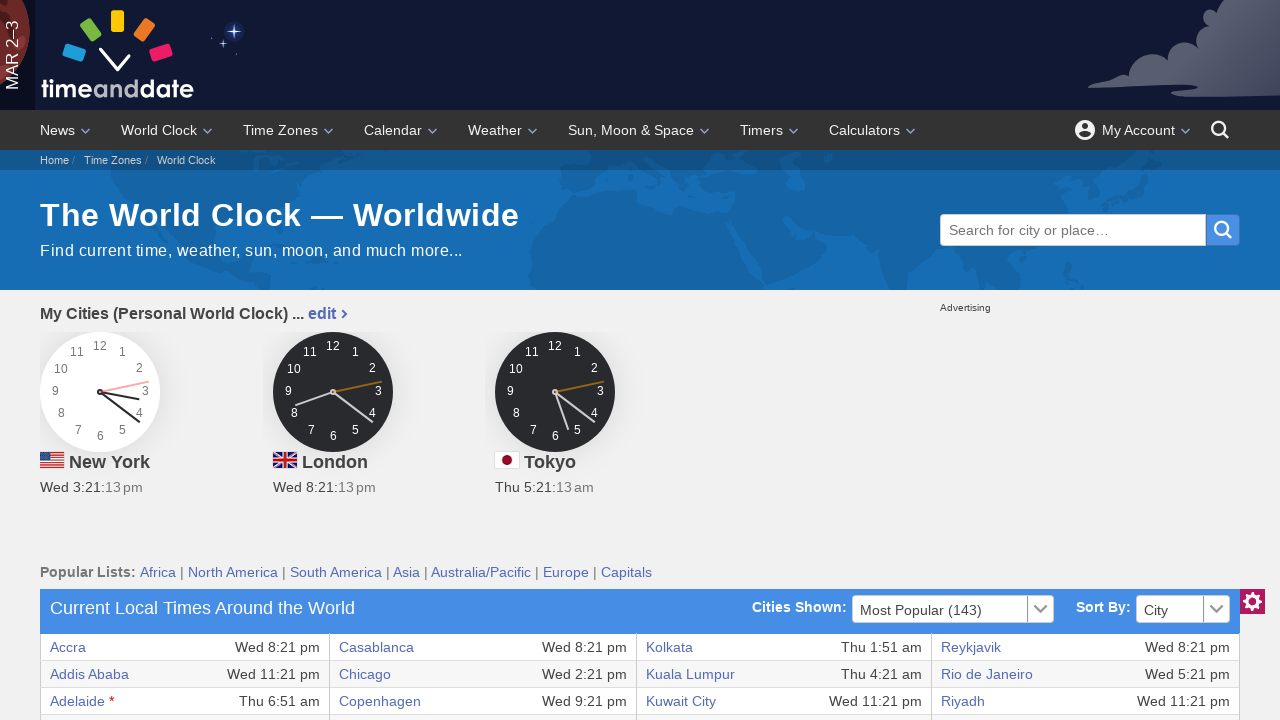

Located element at table row 10, first column
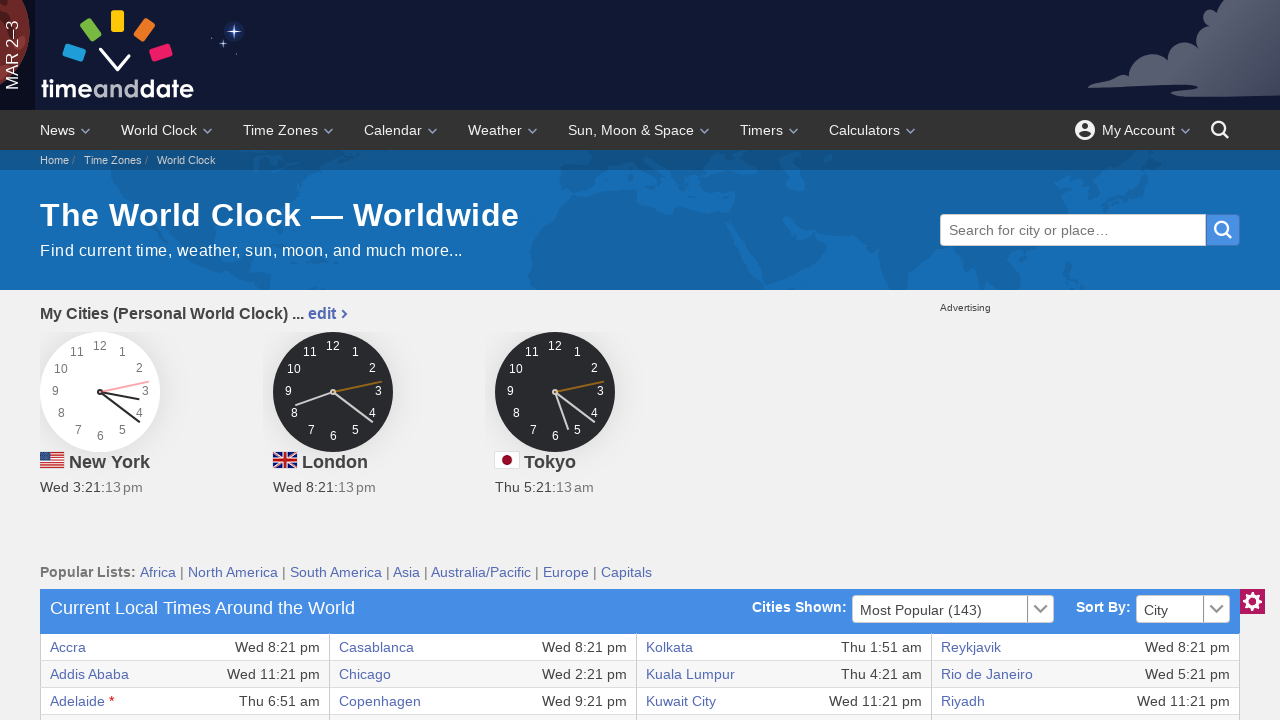

Extracted city name from row 10: Ankara
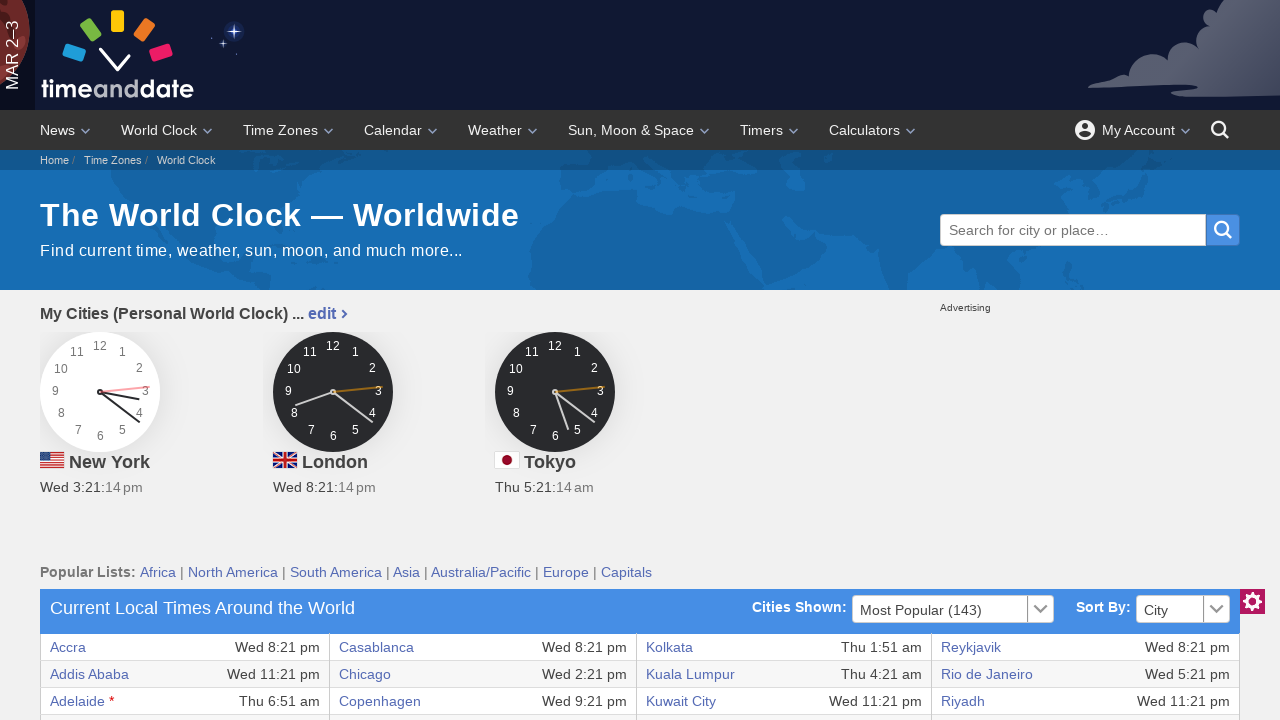

Located element at table row 11, first column
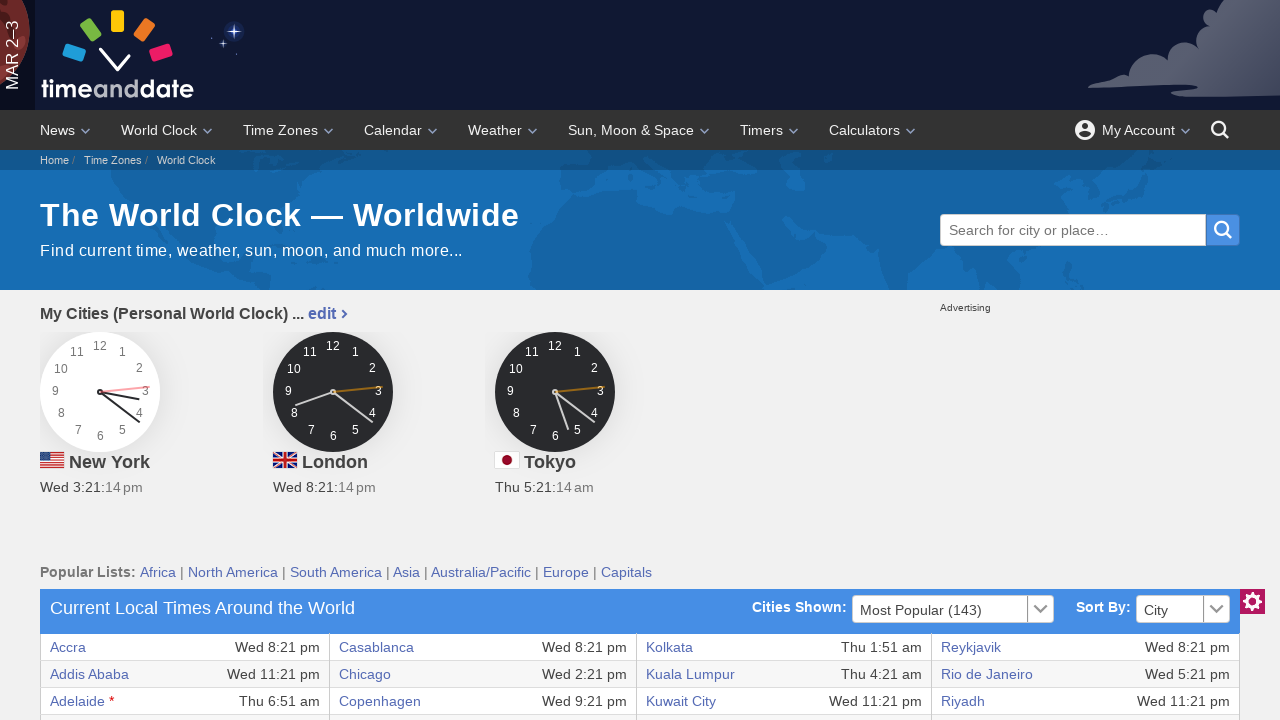

Extracted city name from row 11: Antananarivo
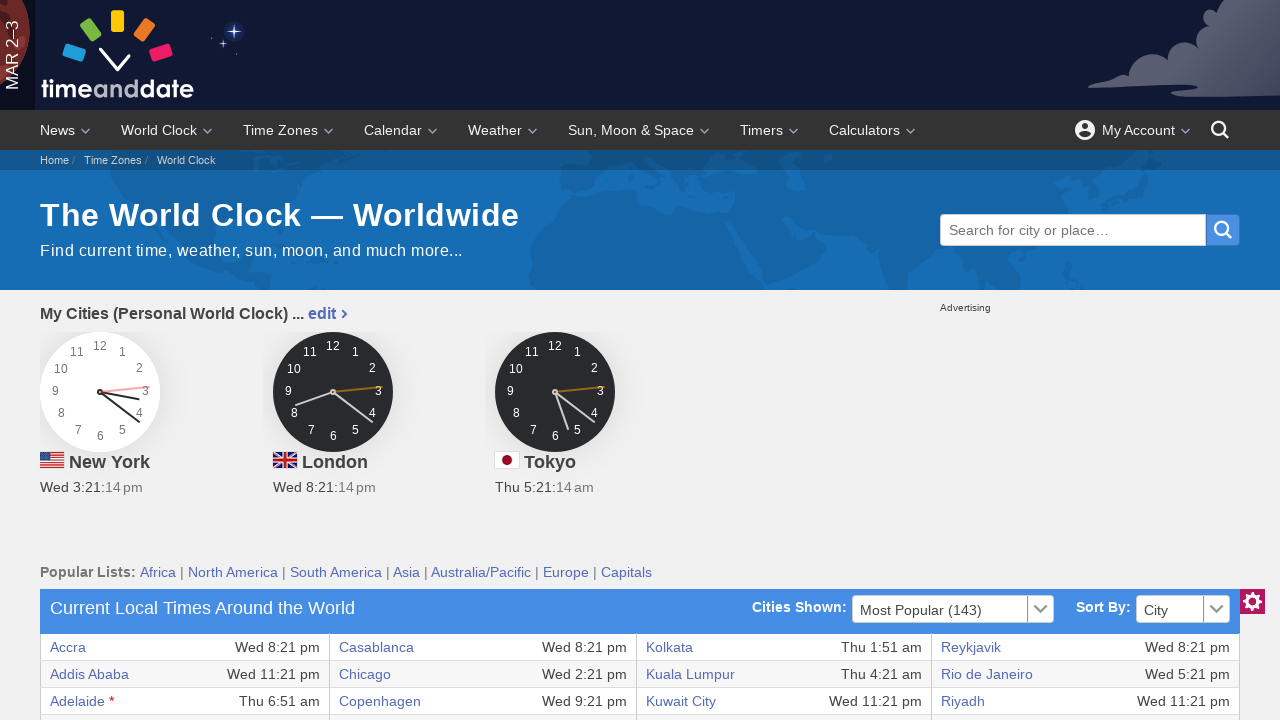

Located element at table row 12, first column
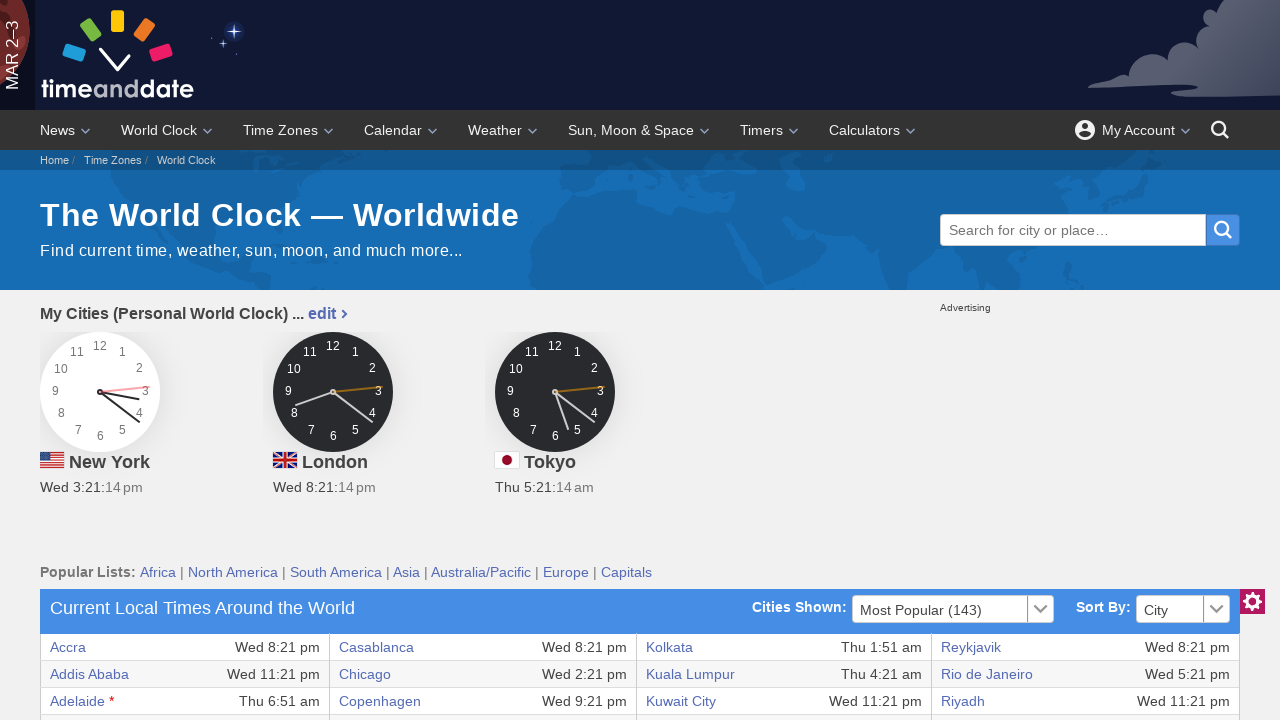

Extracted city name from row 12: Asuncion
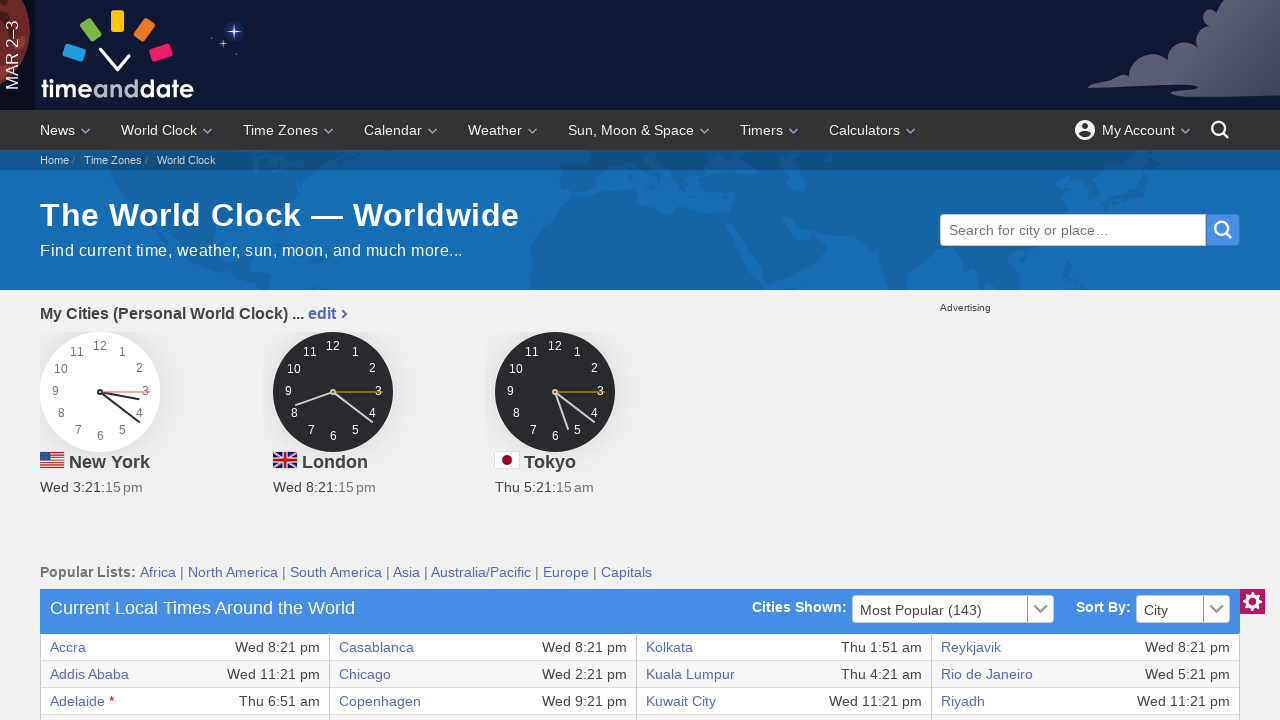

Located element at table row 13, first column
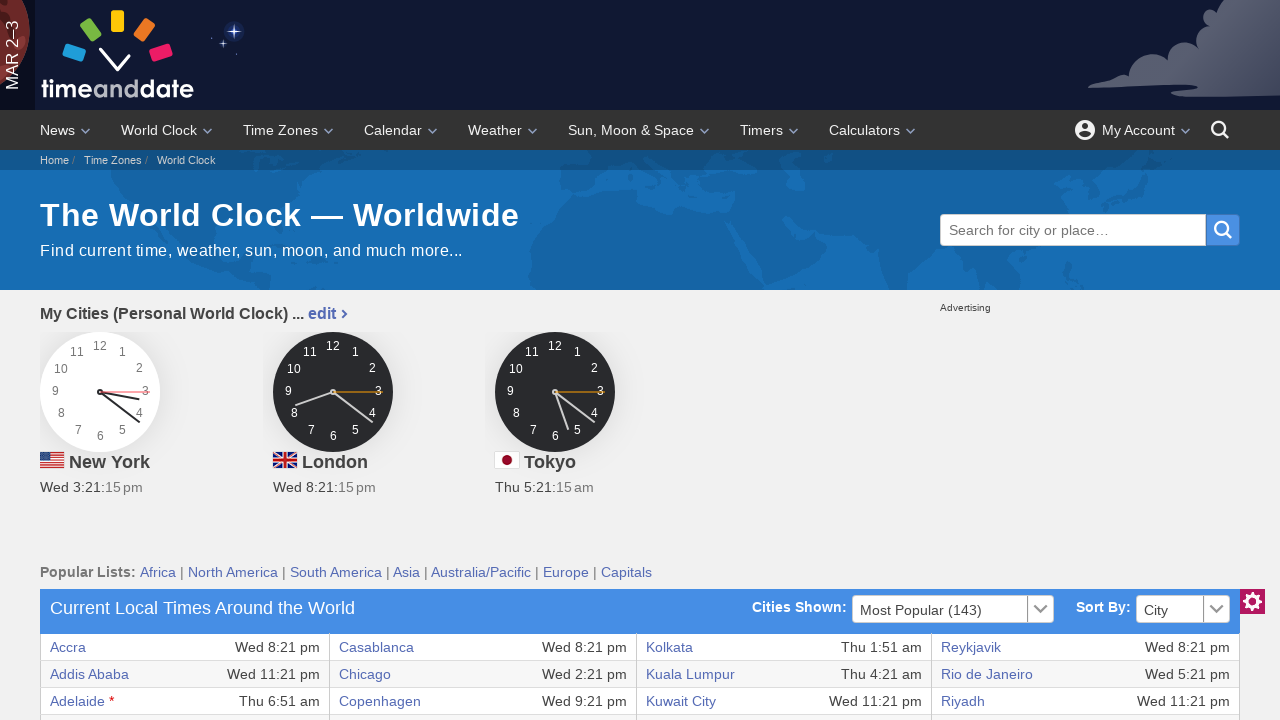

Extracted city name from row 13: Athens
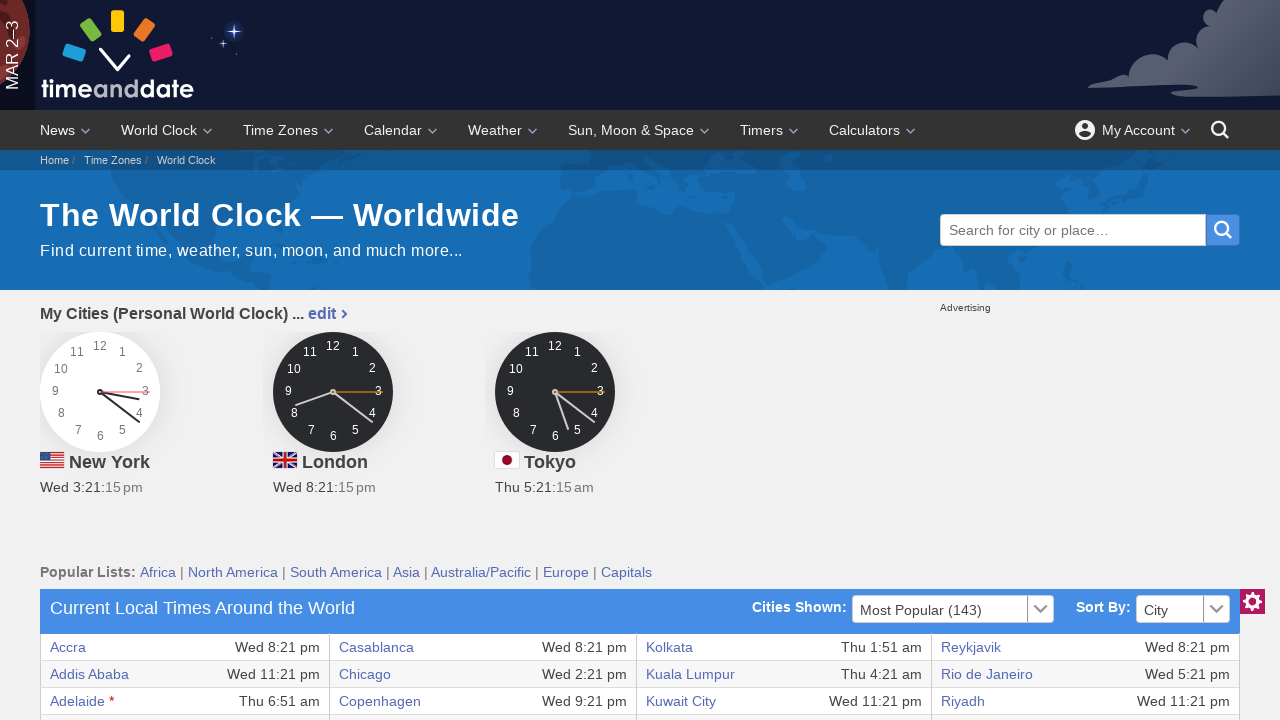

Located element at table row 14, first column
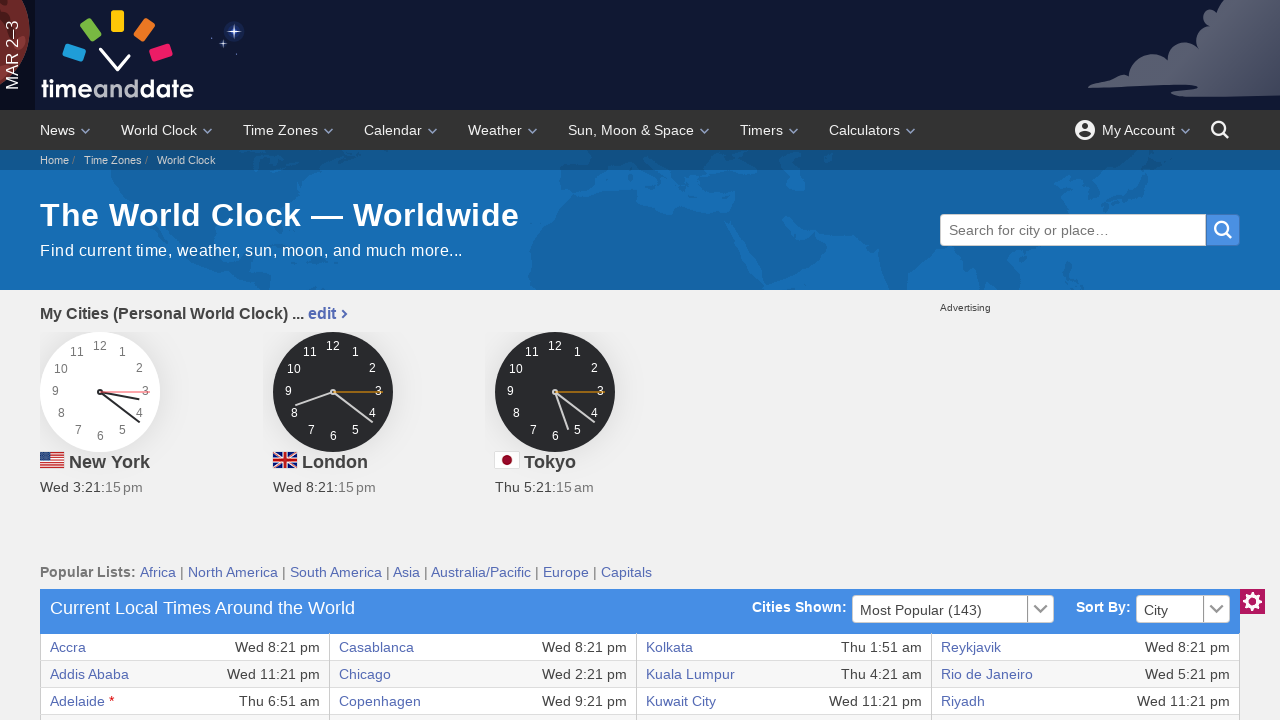

Extracted city name from row 14: Atlanta
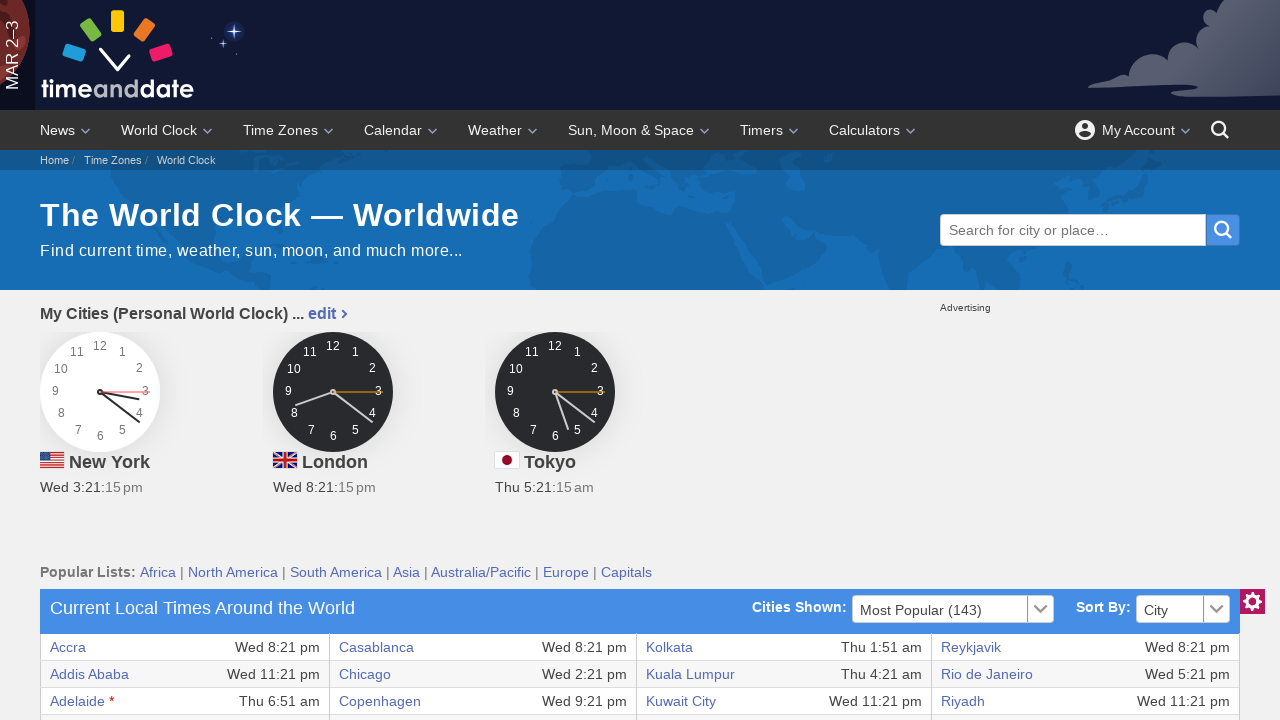

Located element at table row 15, first column
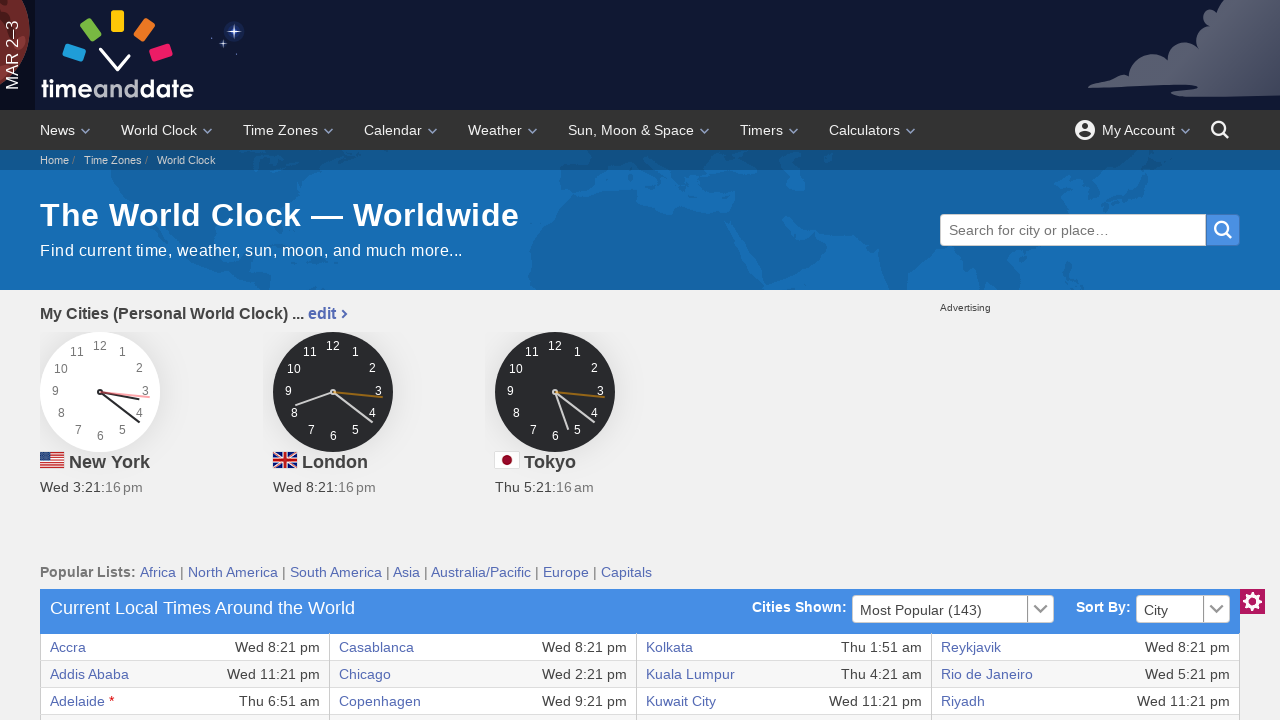

Extracted city name from row 15: Auckland
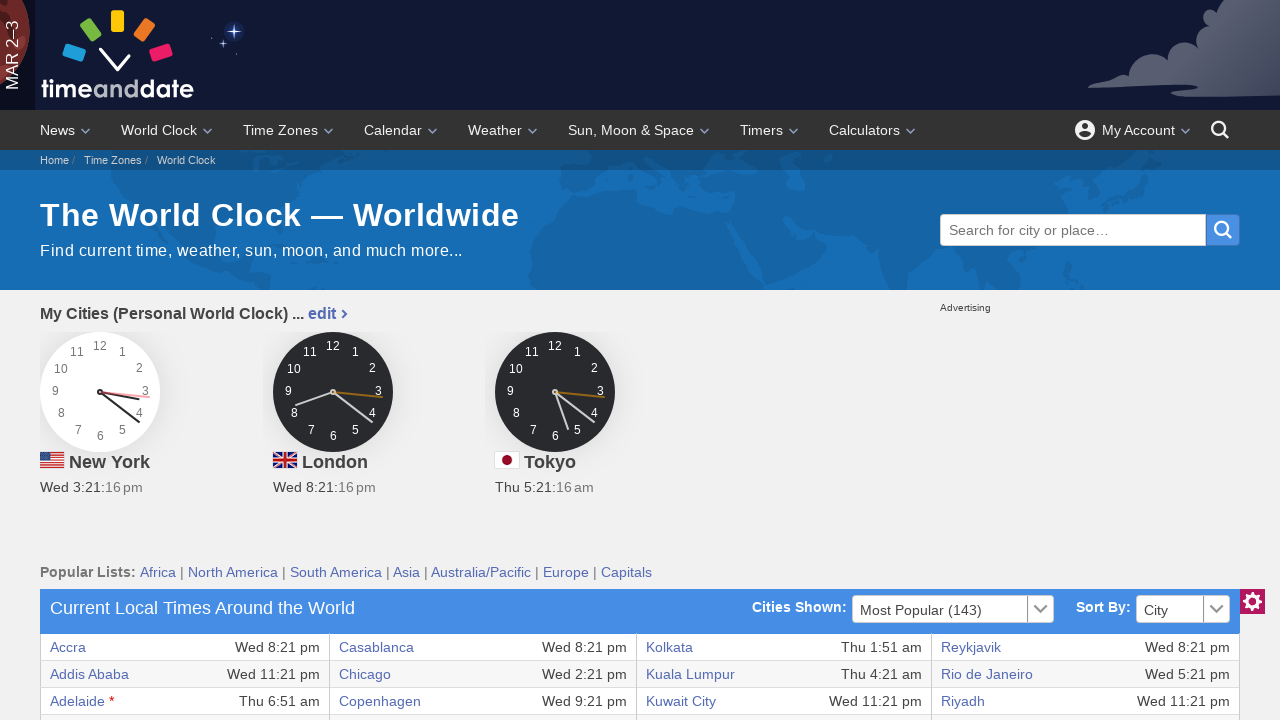

Located element at table row 16, first column
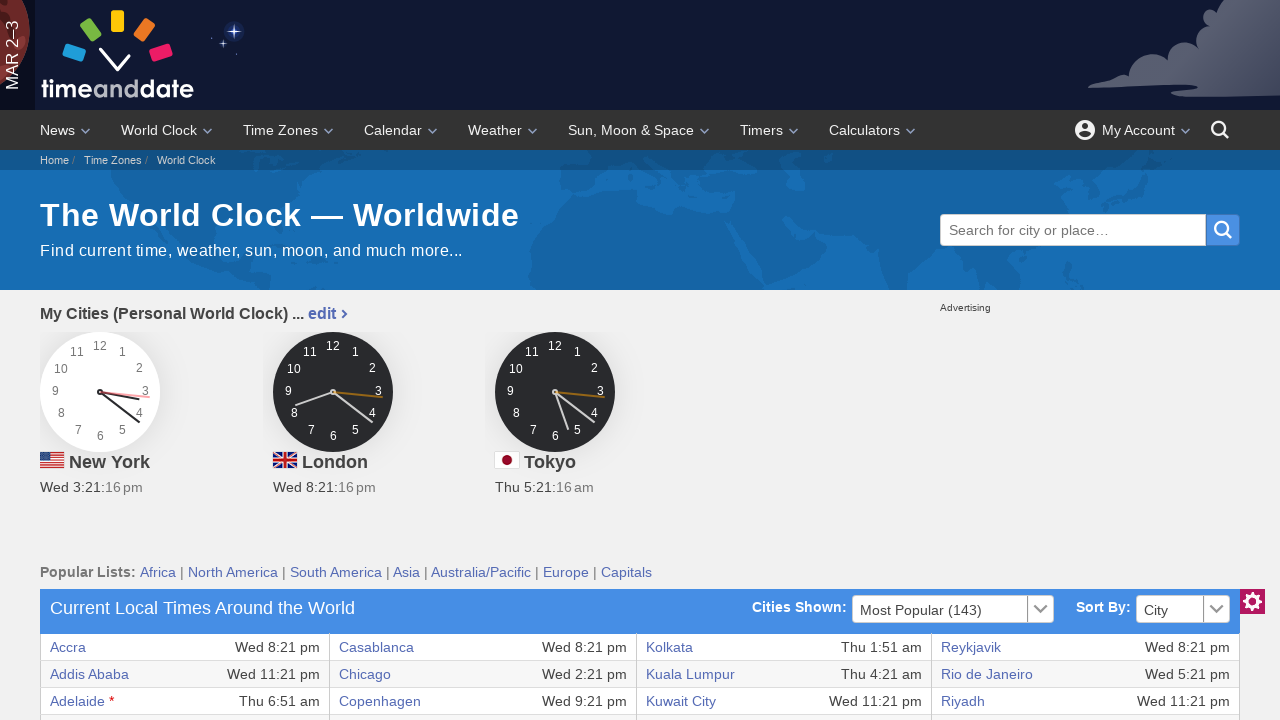

Extracted city name from row 16: Baghdad
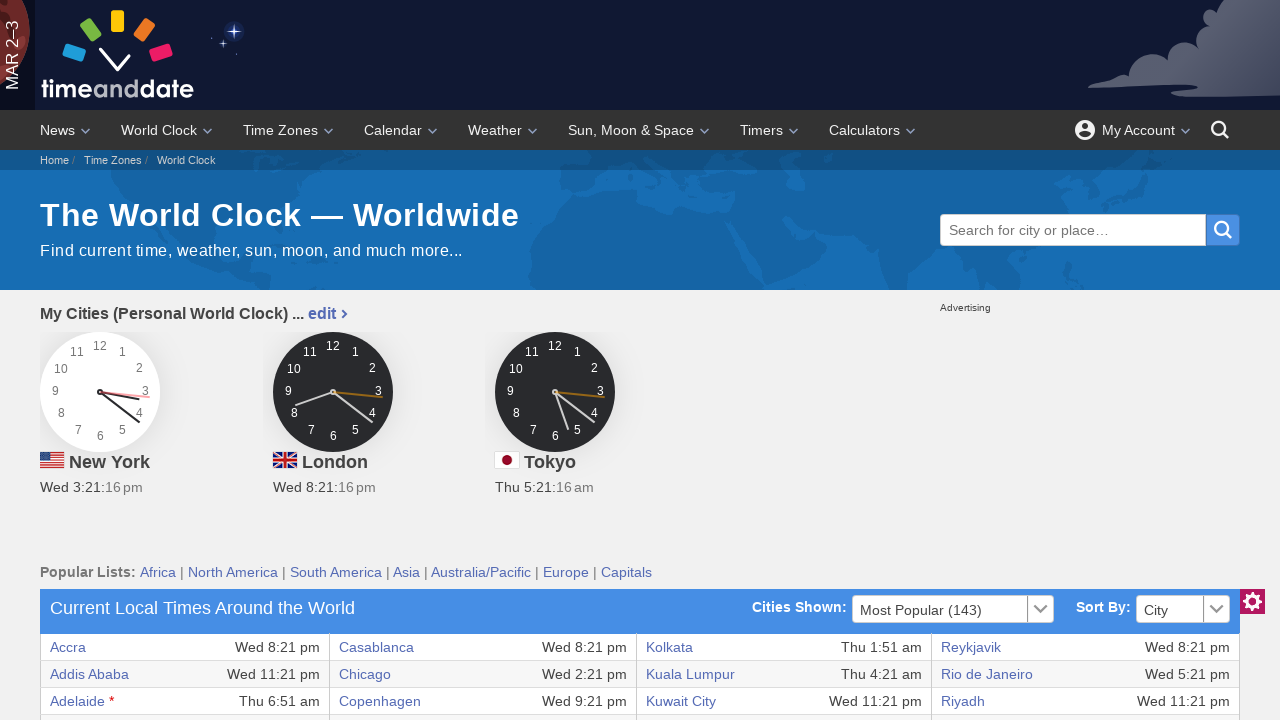

Located element at table row 17, first column
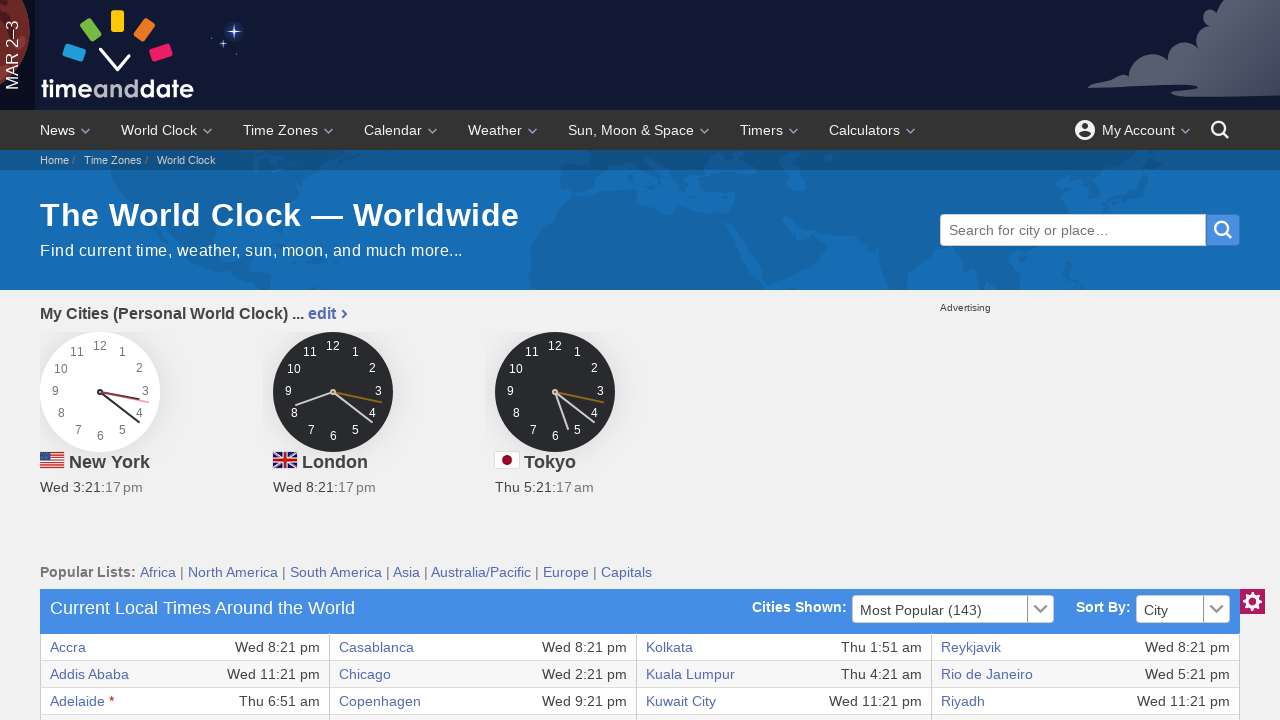

Extracted city name from row 17: Bangkok
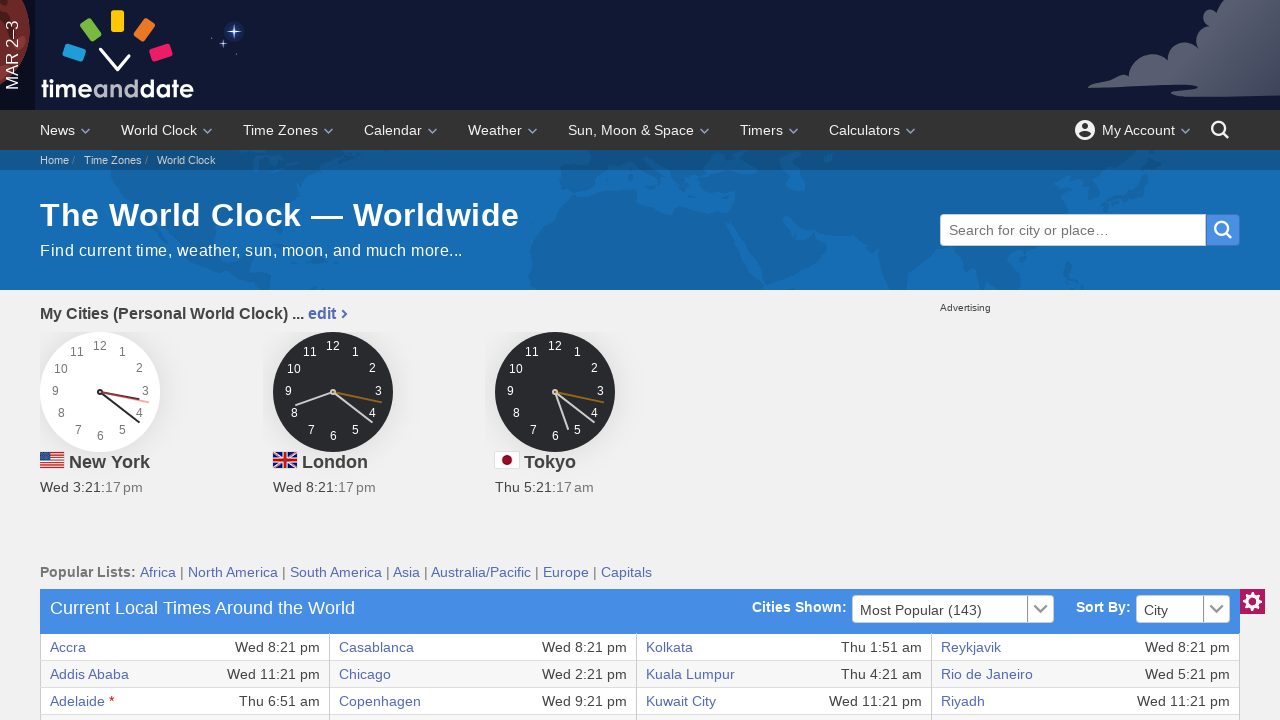

Located element at table row 18, first column
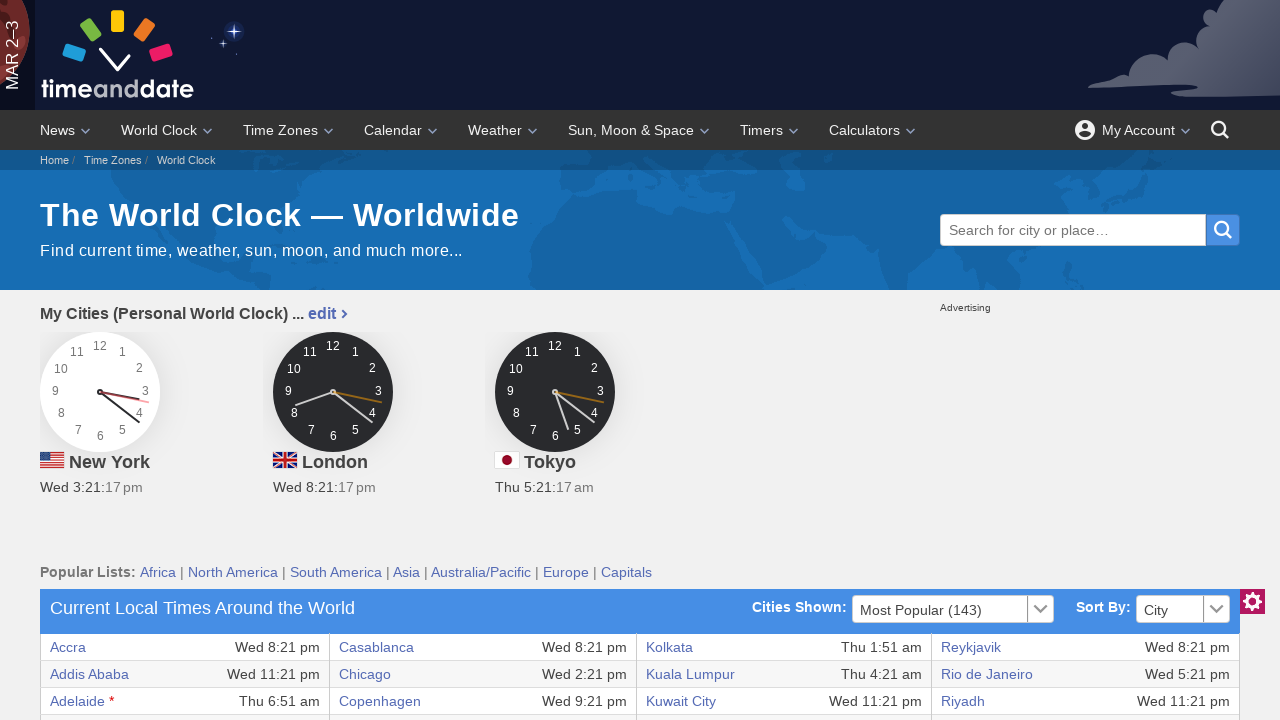

Extracted city name from row 18: Barcelona
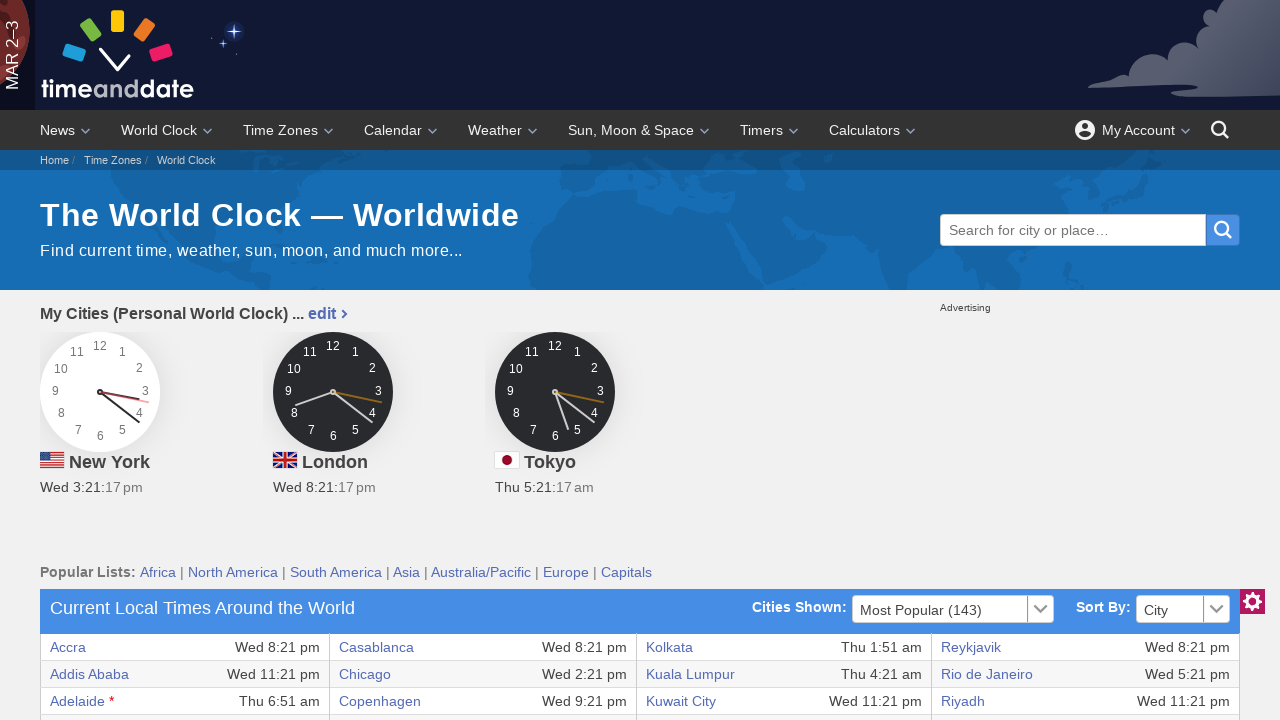

Located element at table row 19, first column
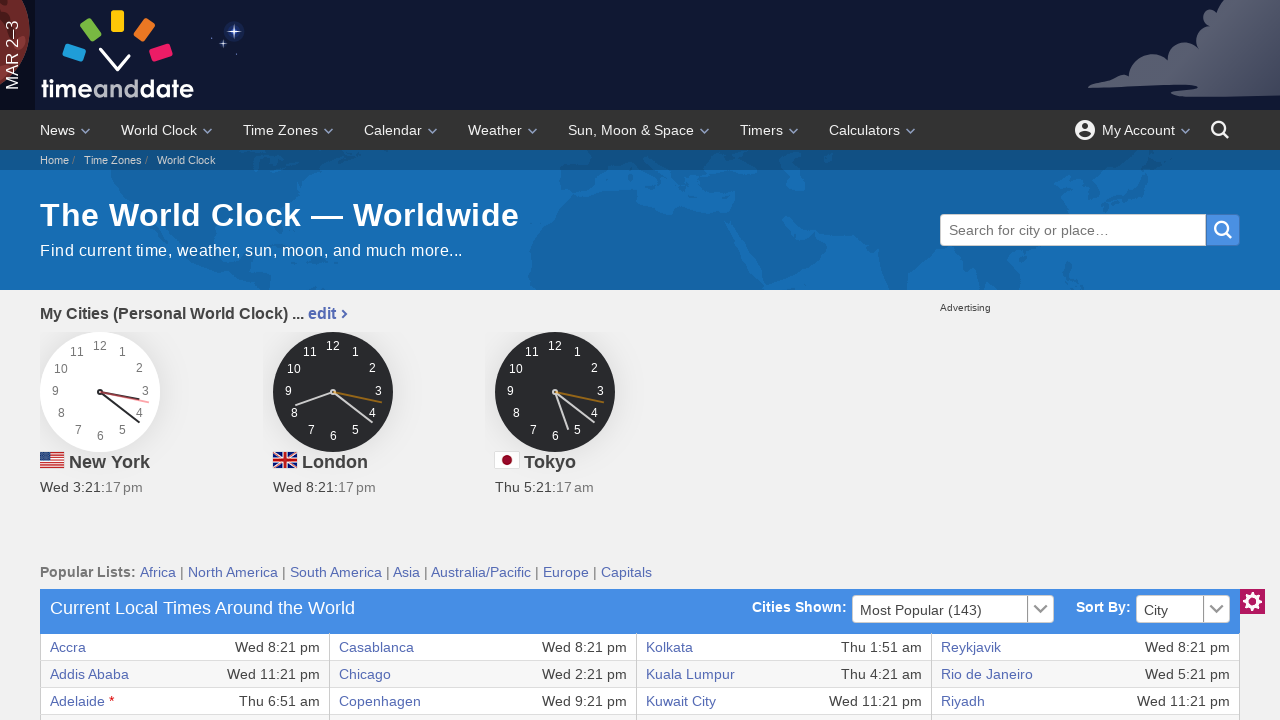

Extracted city name from row 19: Beijing
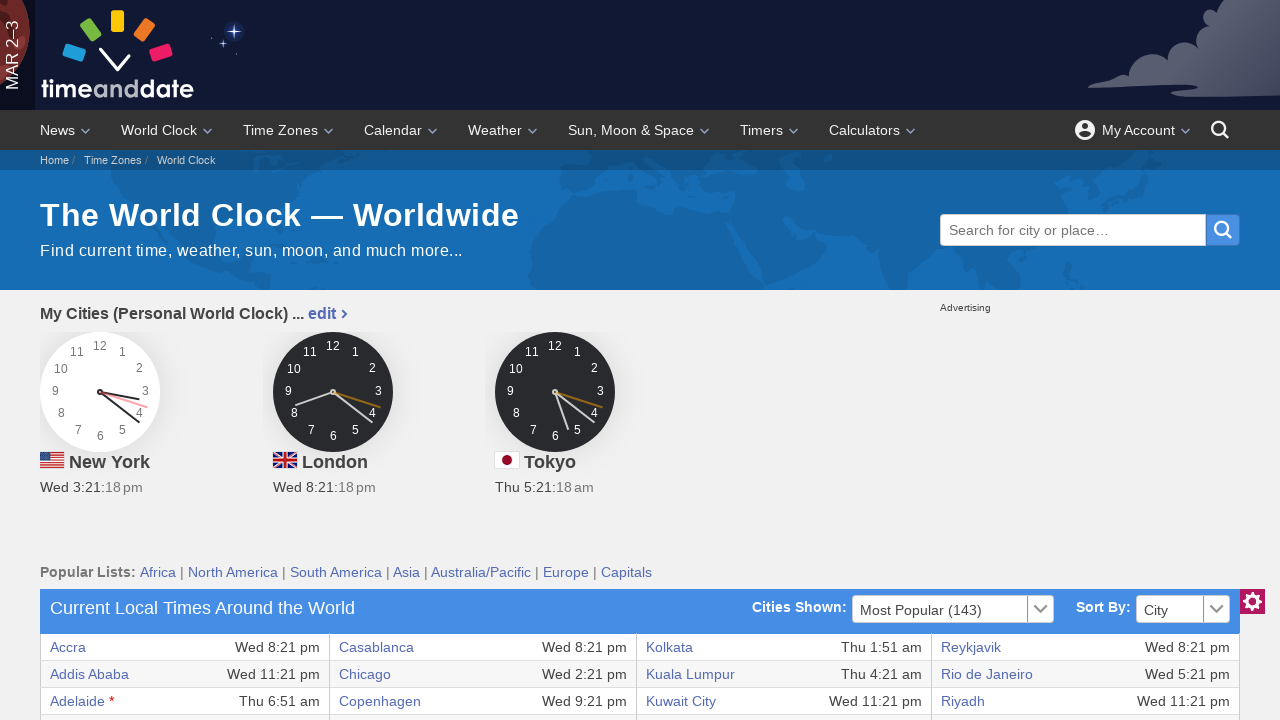

Located element at table row 20, first column
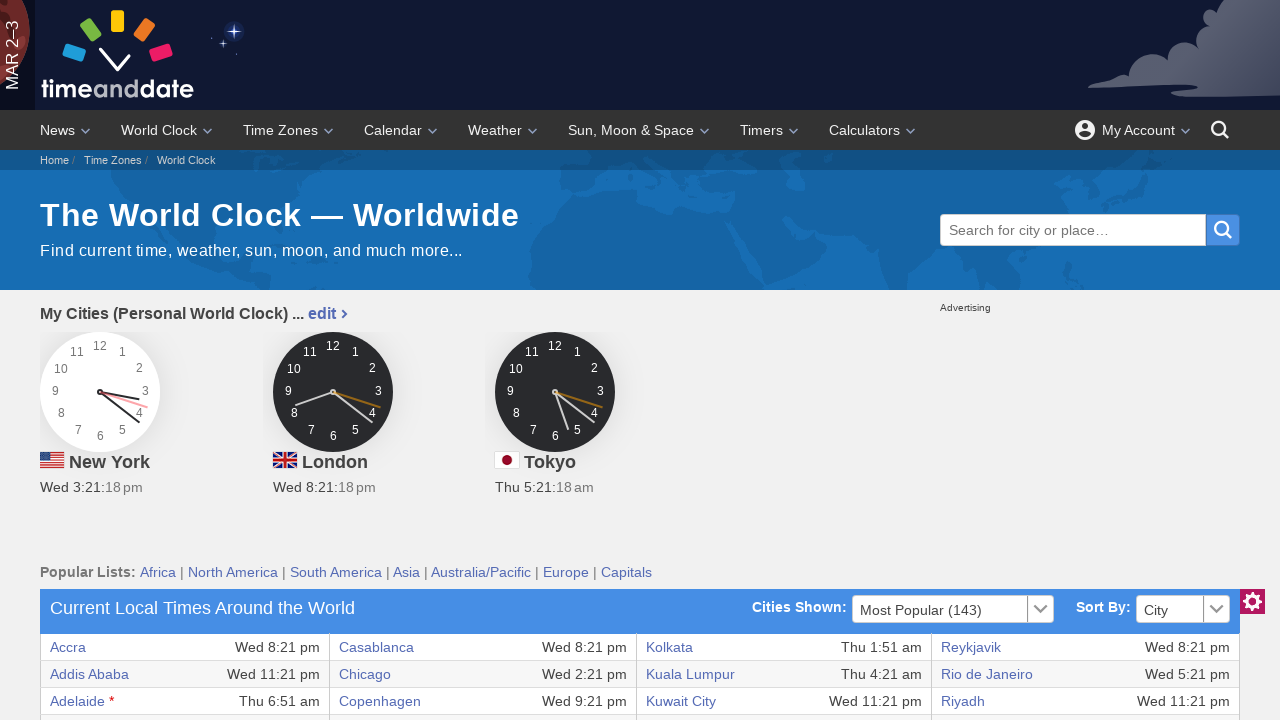

Extracted city name from row 20: Beirut
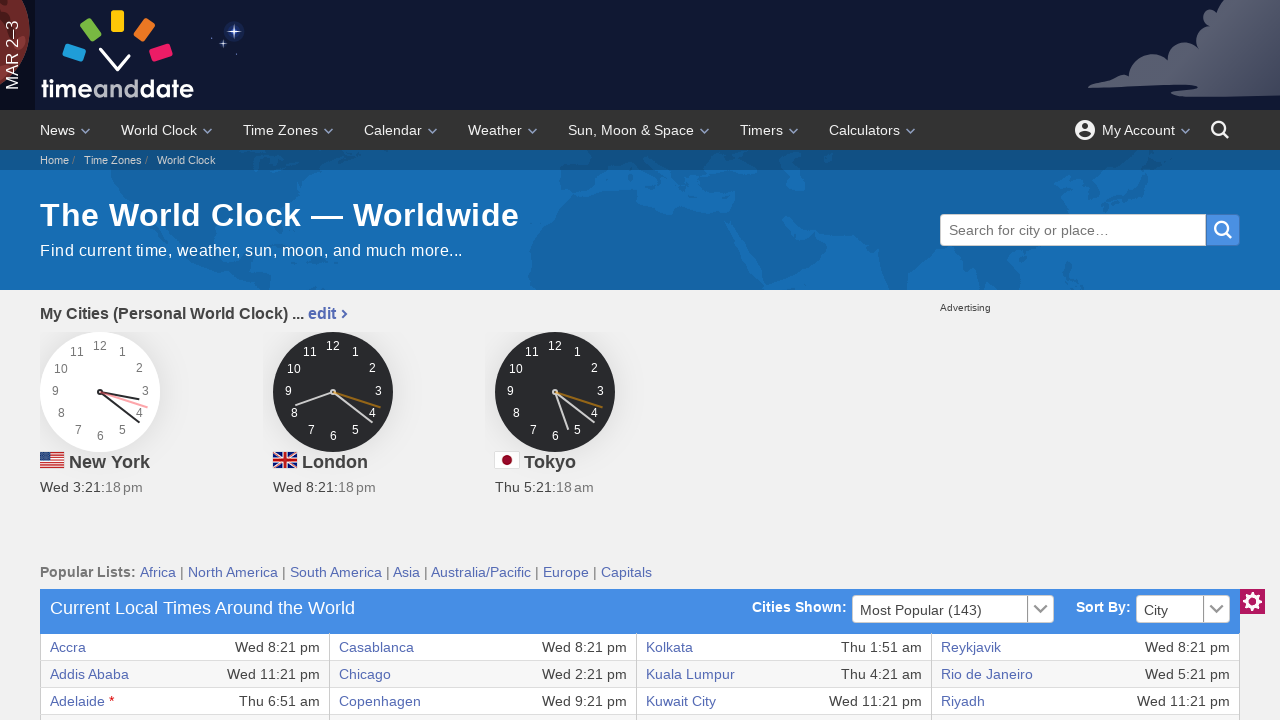

Located element at table row 21, first column
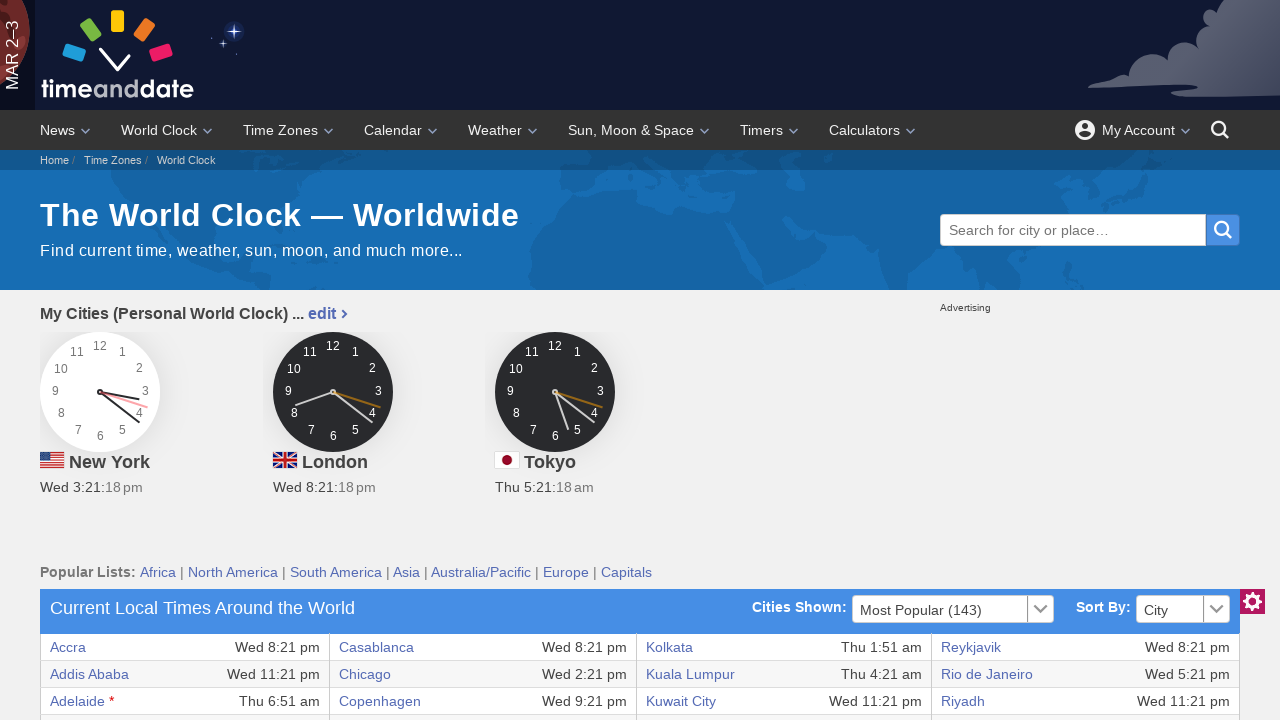

Extracted city name from row 21: Belgrade
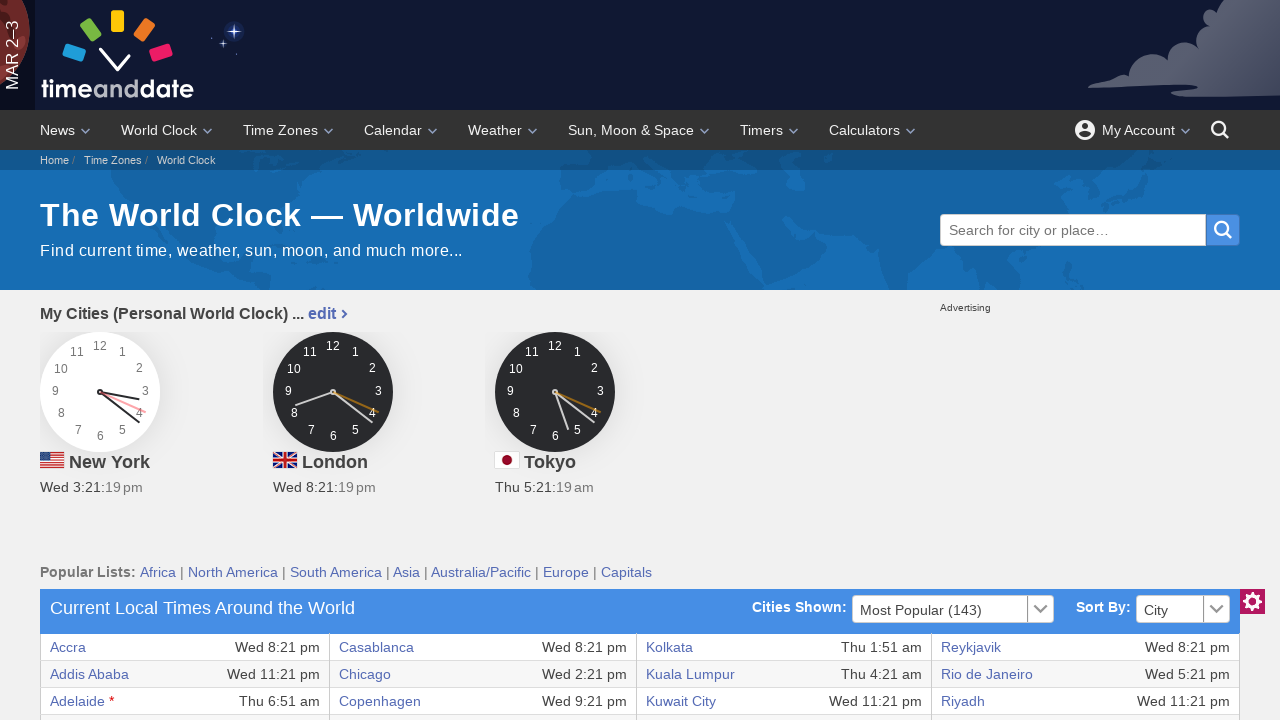

Located element at table row 22, first column
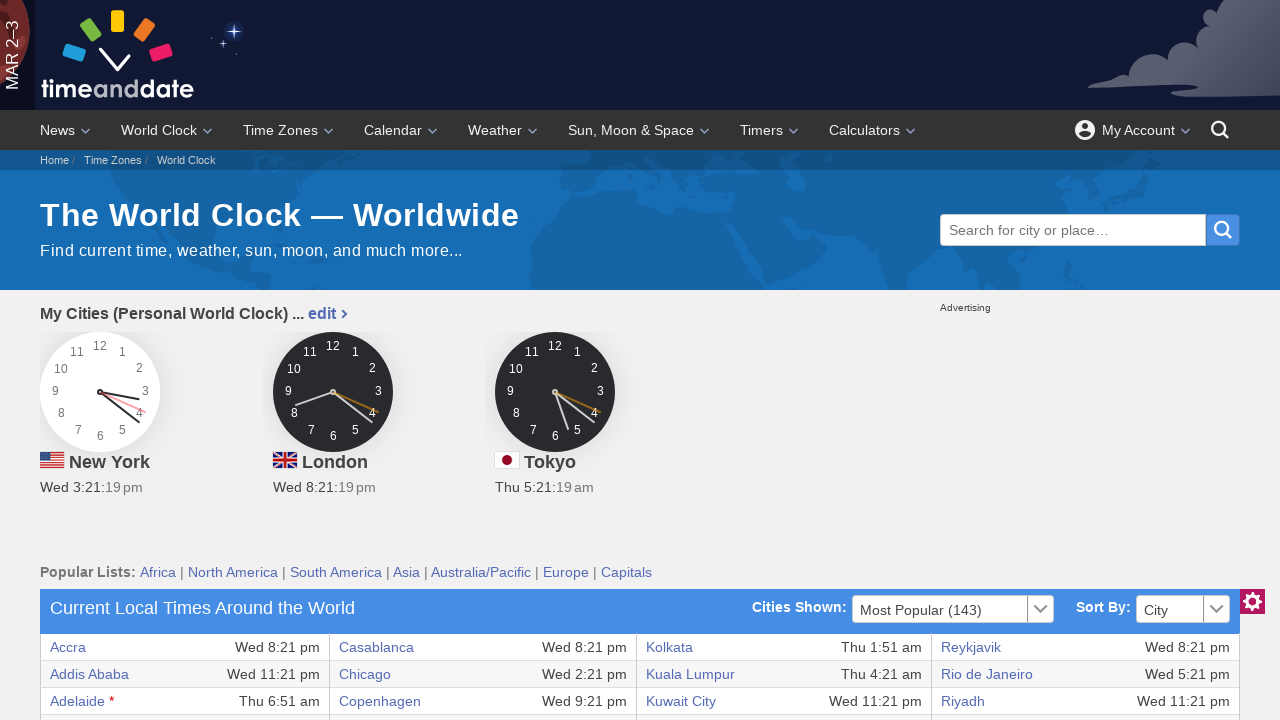

Extracted city name from row 22: Bengaluru
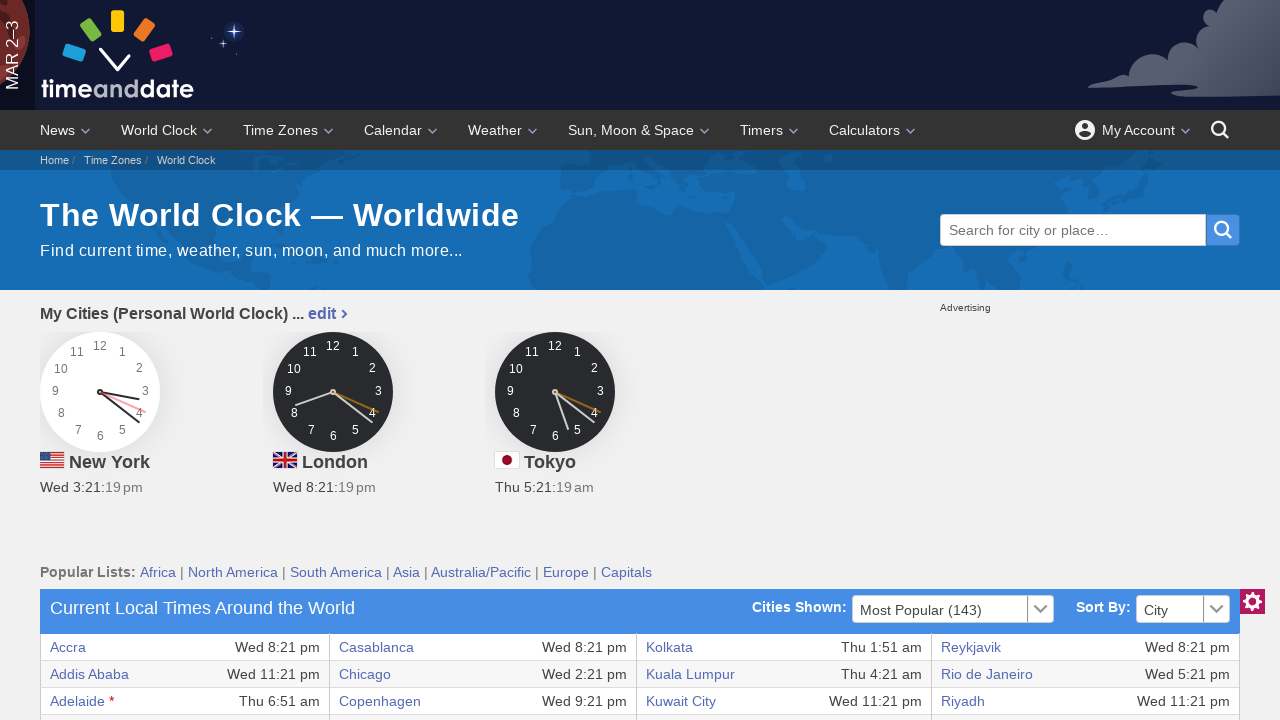

Located element at table row 23, first column
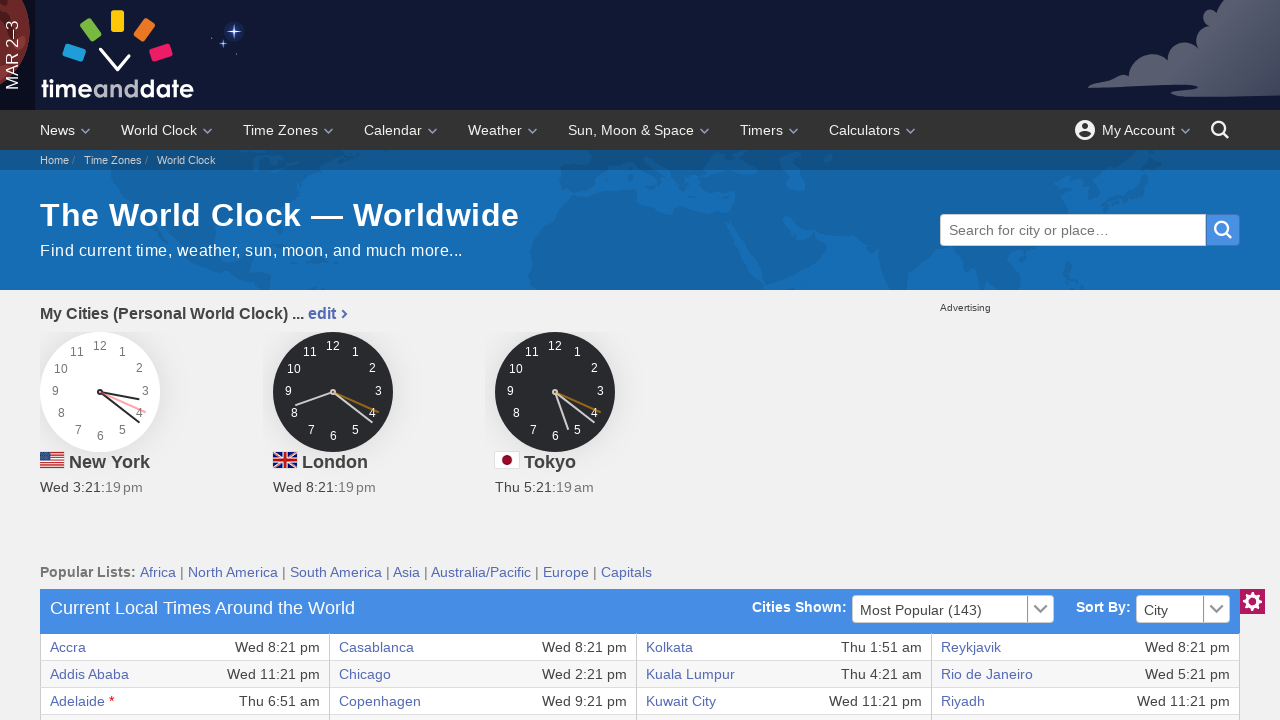

Extracted city name from row 23: Berlin
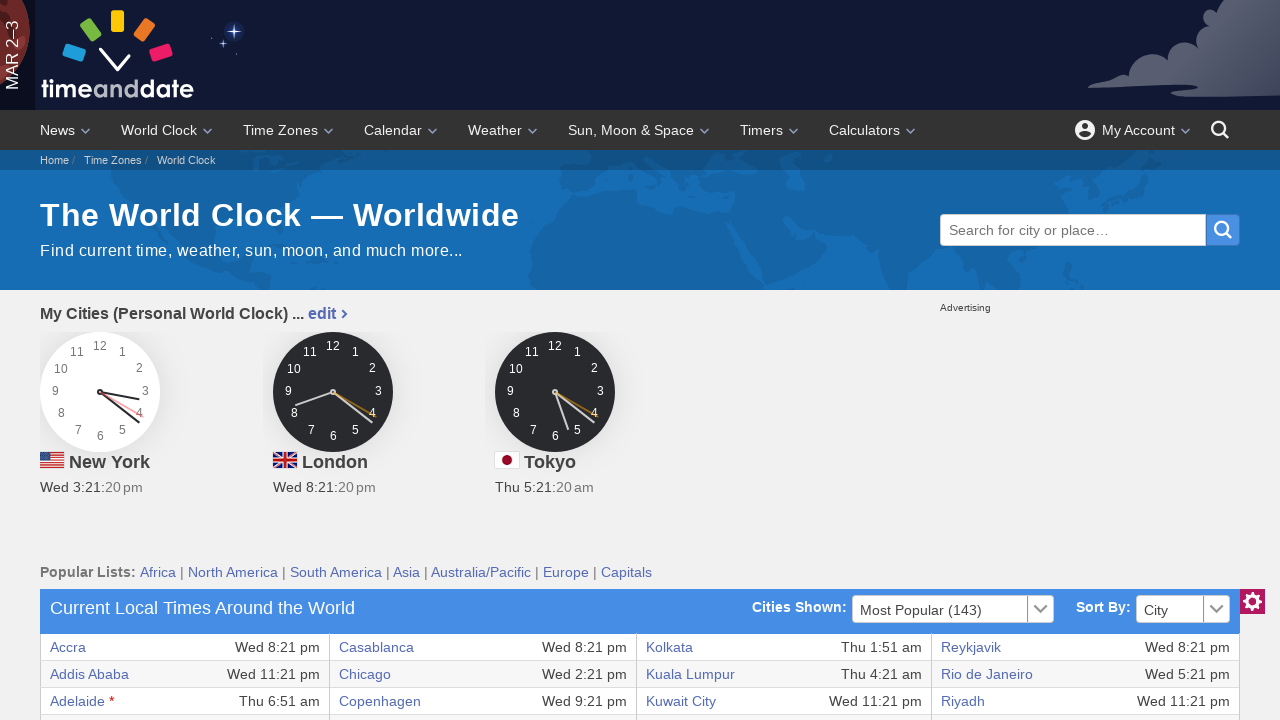

Located element at table row 24, first column
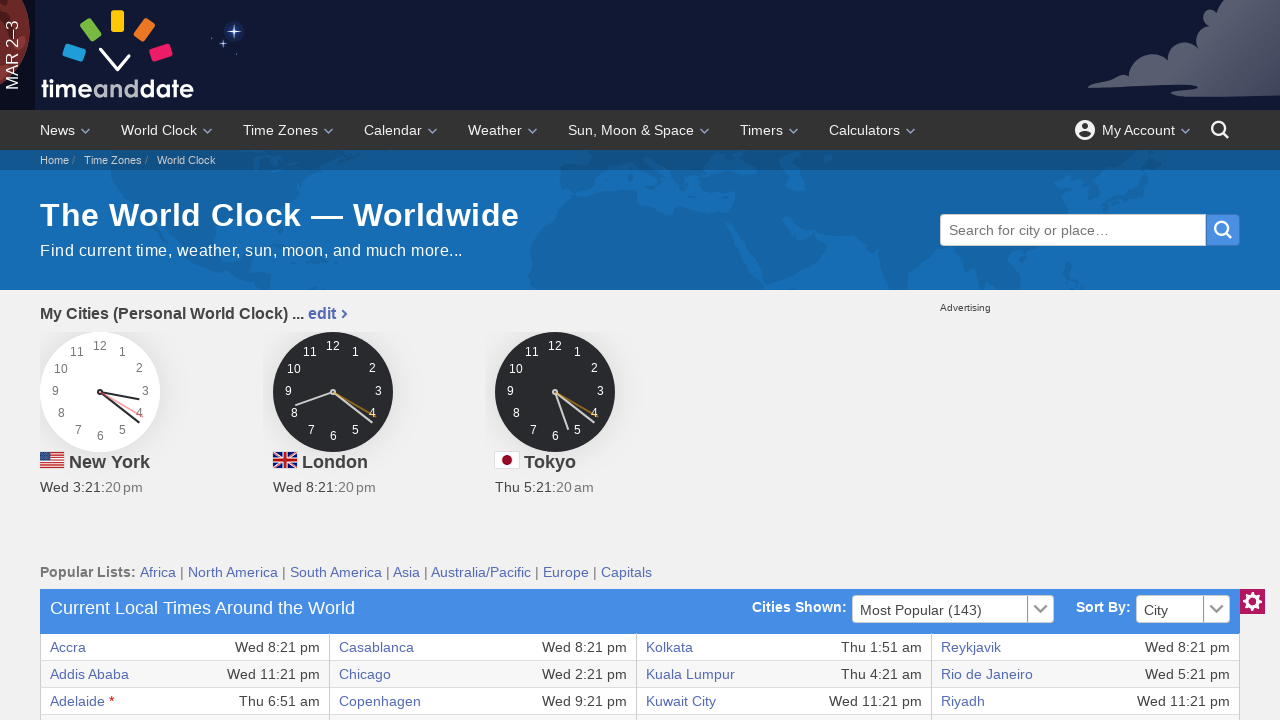

Extracted city name from row 24: Bogota
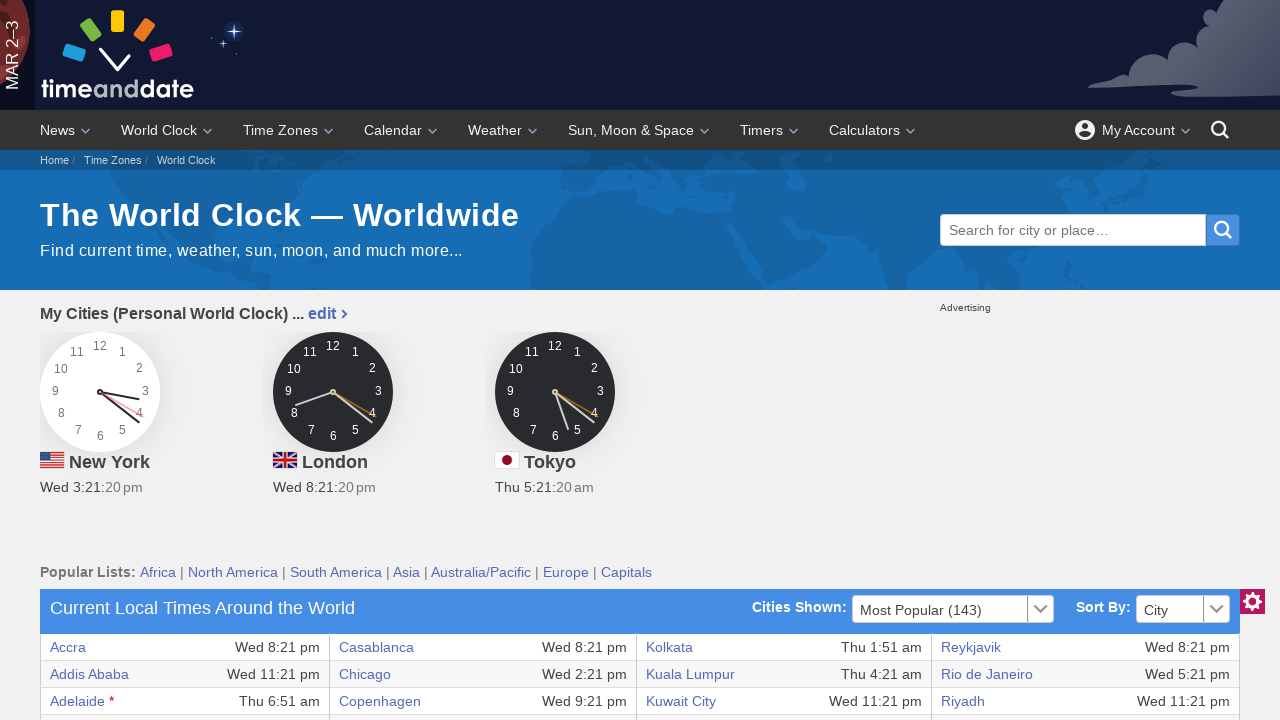

Located element at table row 25, first column
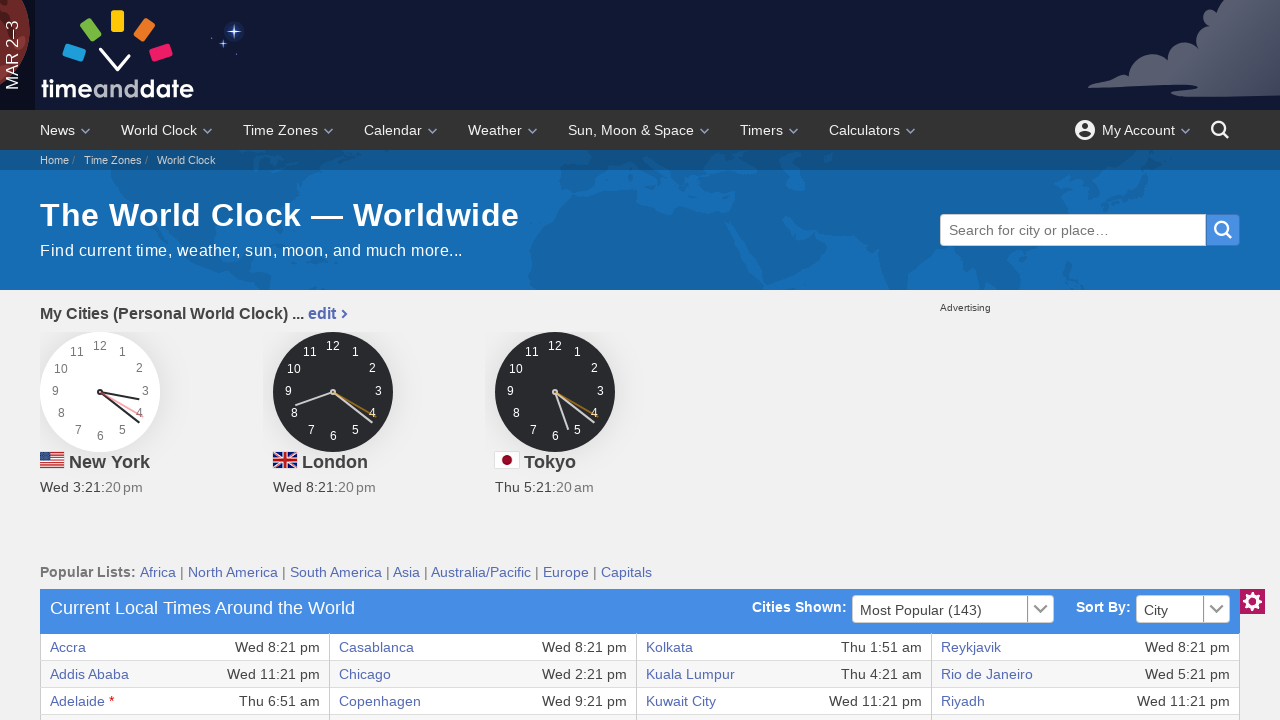

Extracted city name from row 25: Boston
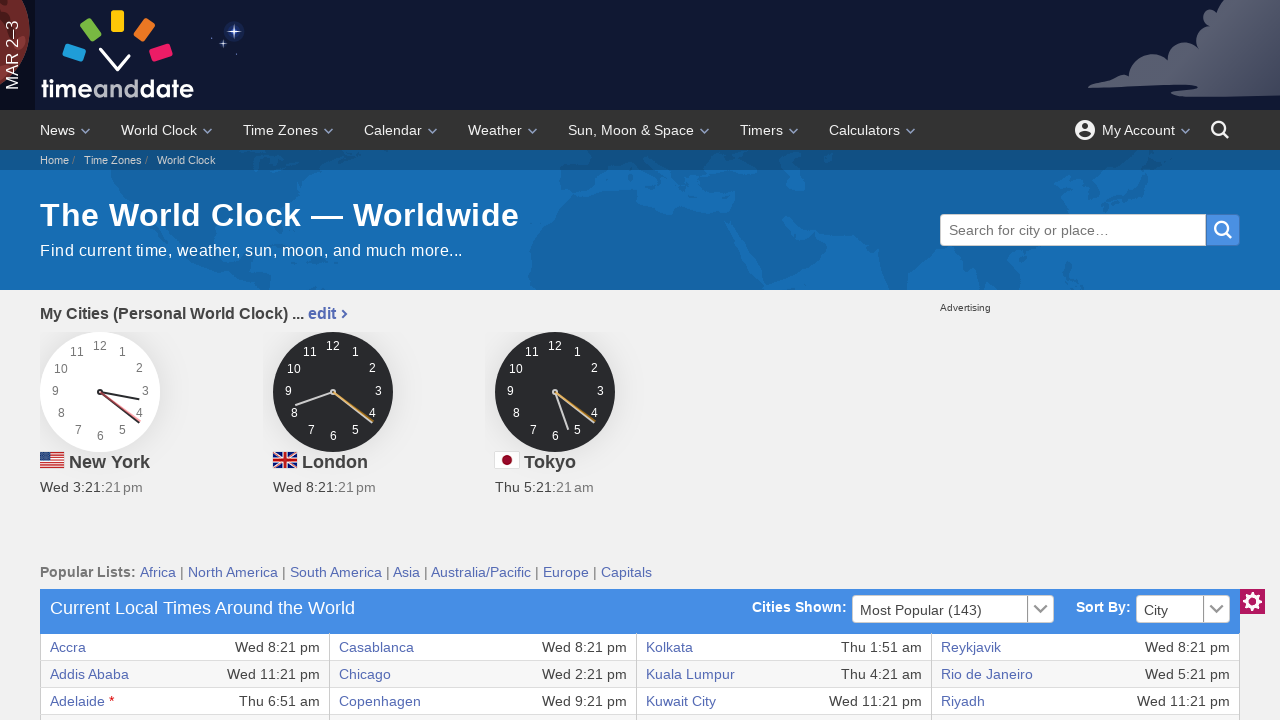

Located element at table row 26, first column
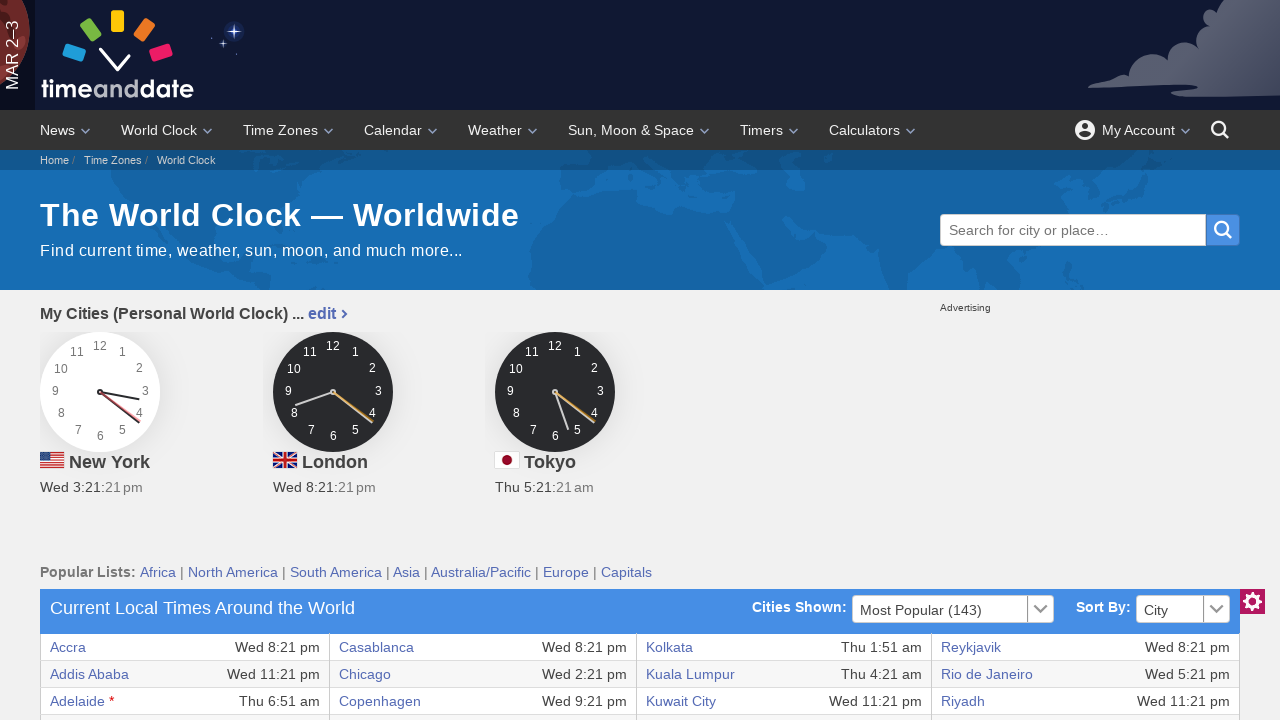

Extracted city name from row 26: Brasilia
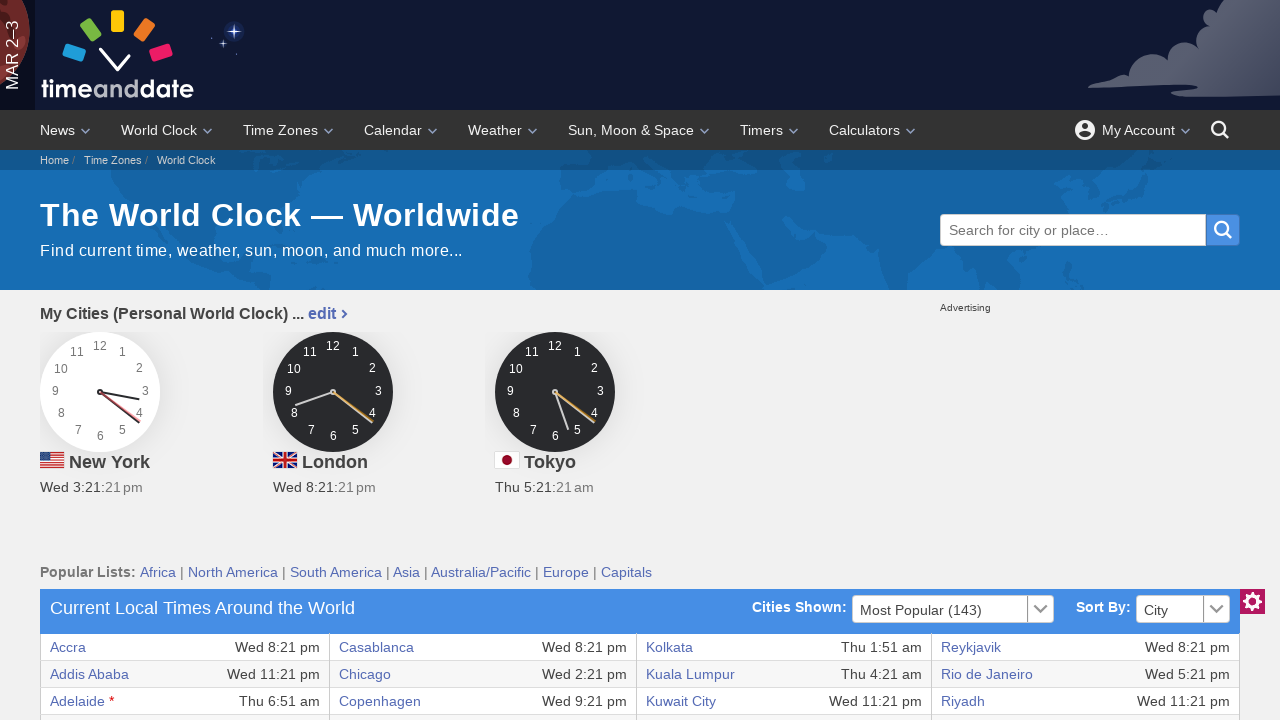

Located element at table row 27, first column
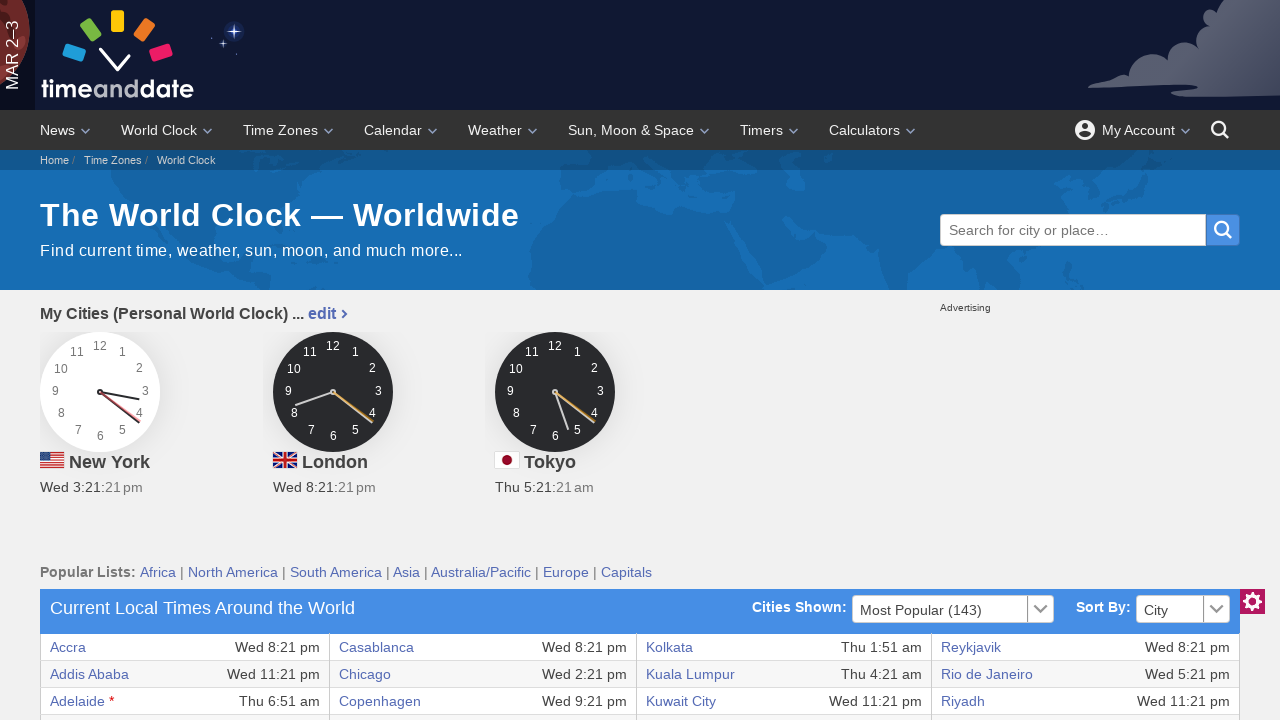

Extracted city name from row 27: Brisbane
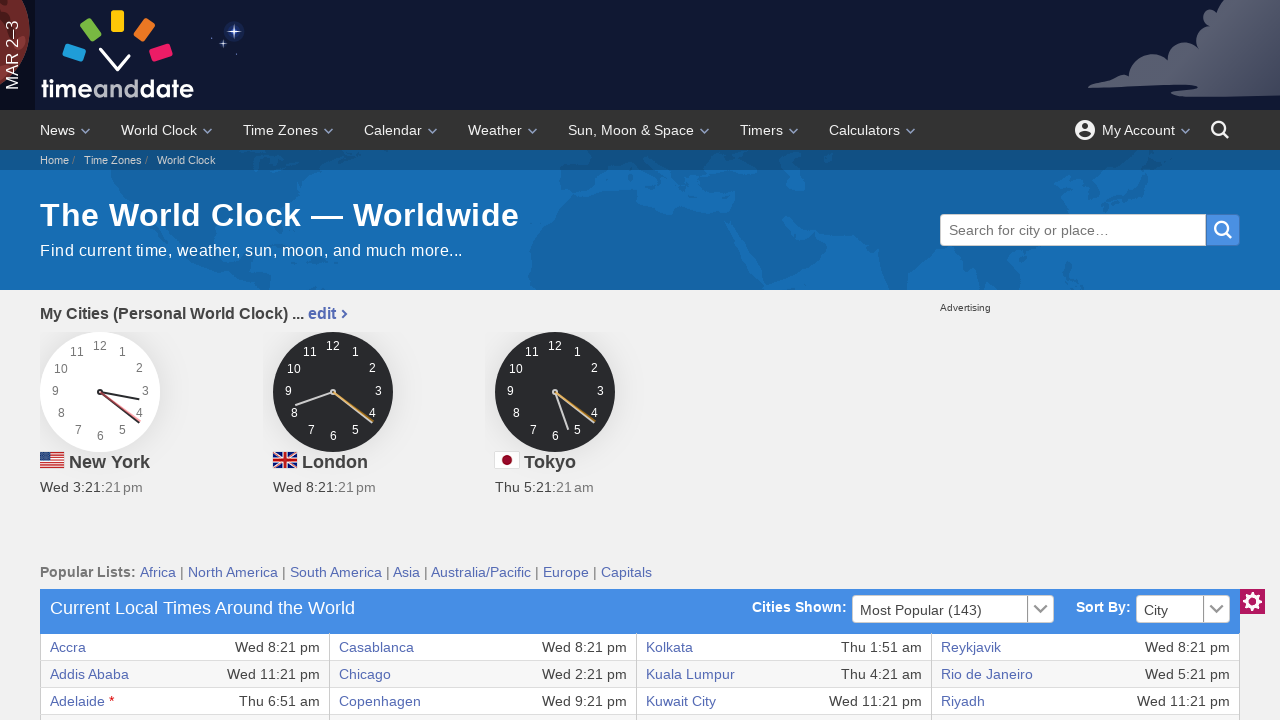

Located element at table row 28, first column
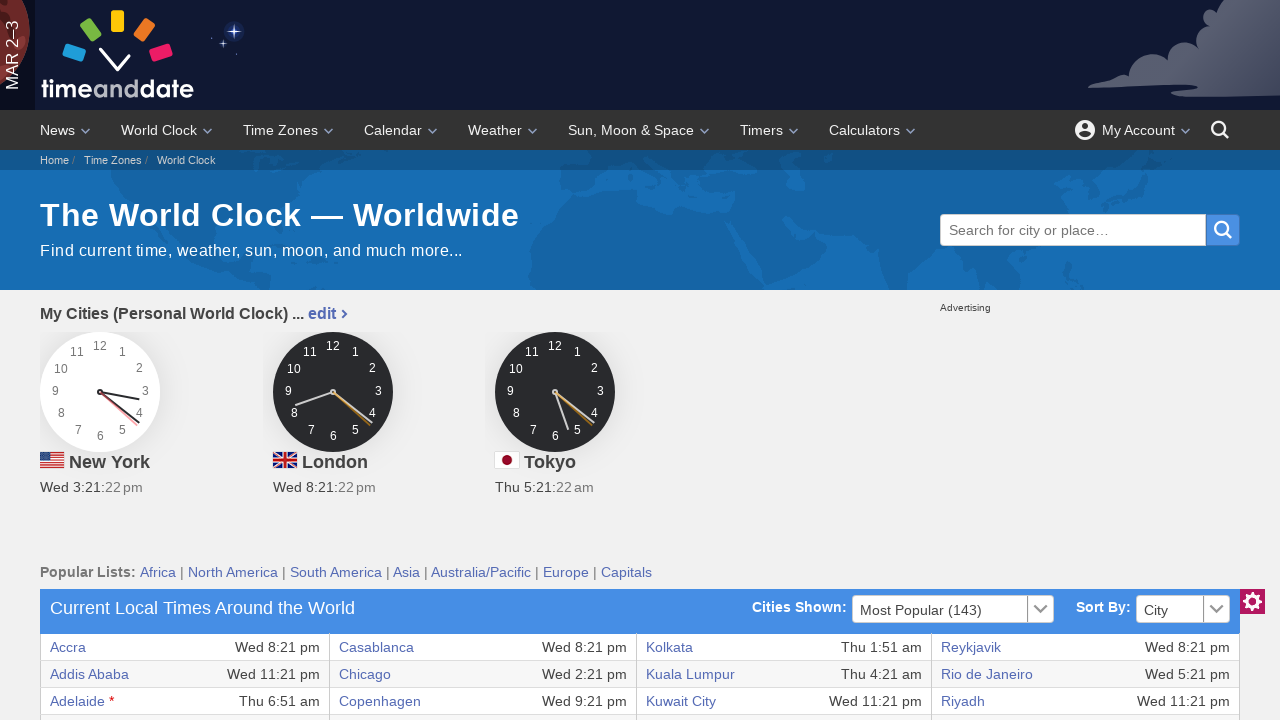

Extracted city name from row 28: Brussels
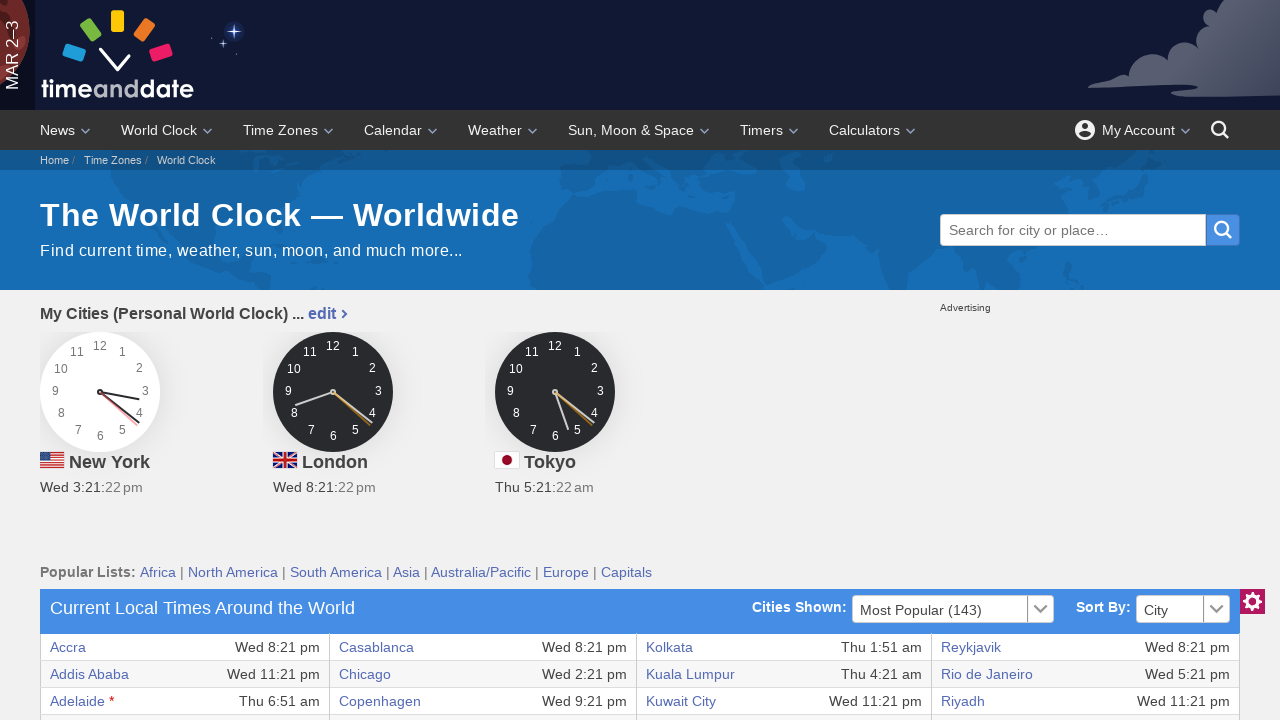

Located element at table row 29, first column
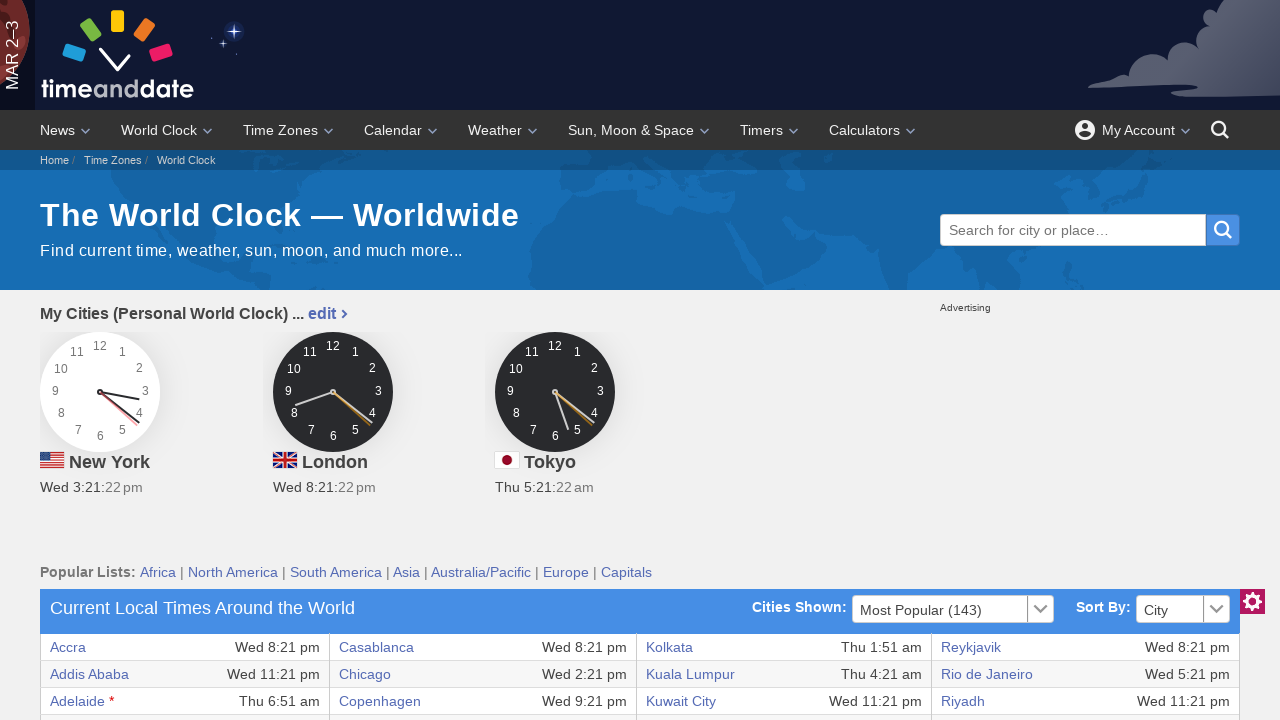

Extracted city name from row 29: Bucharest
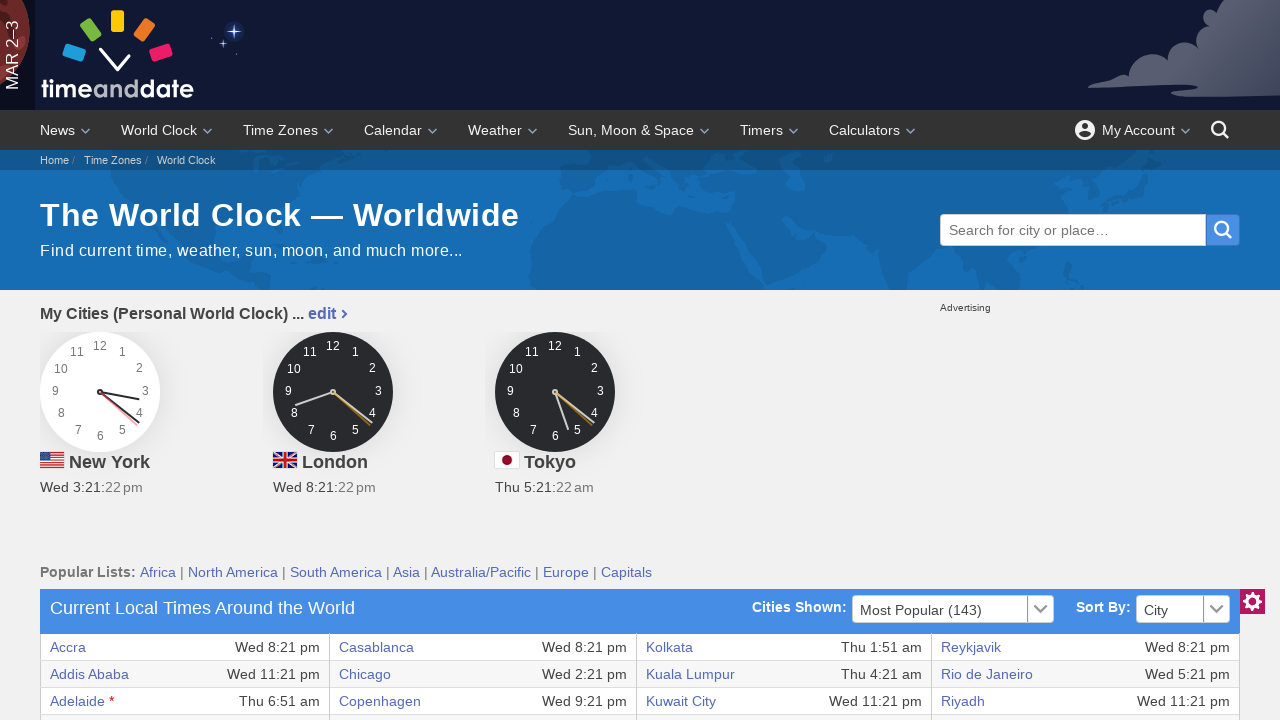

Located element at table row 30, first column
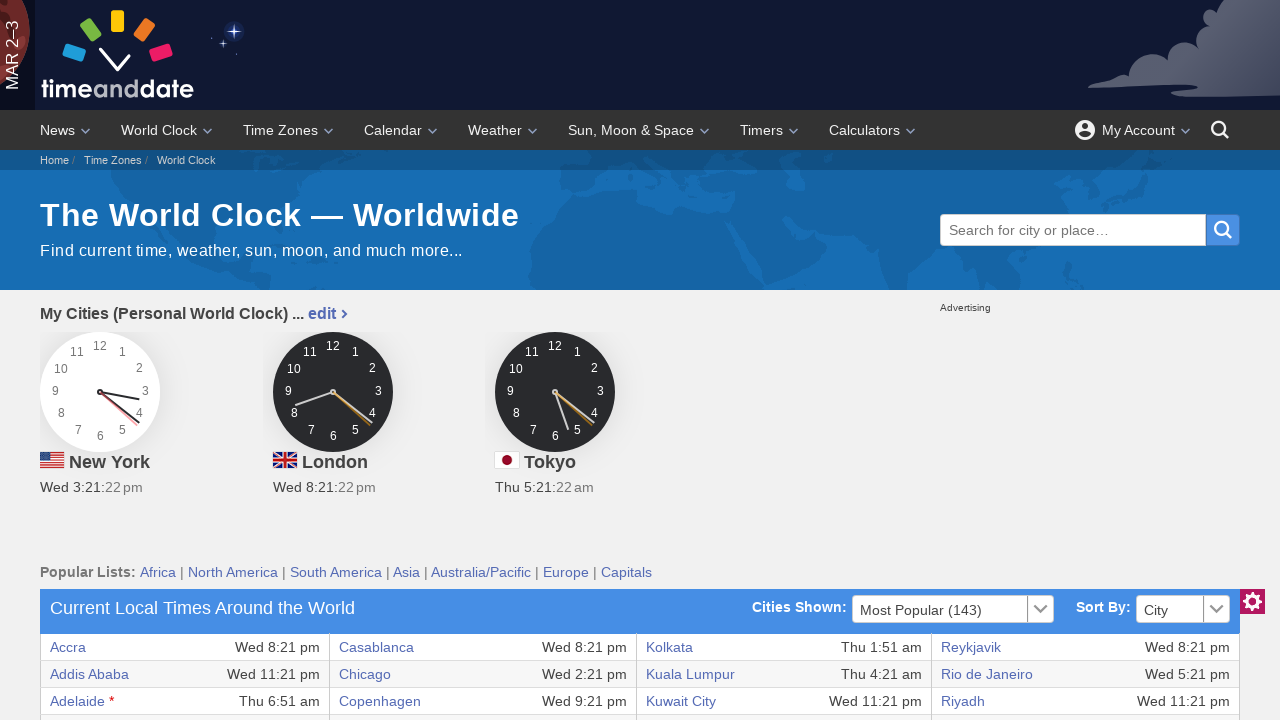

Extracted city name from row 30: Budapest
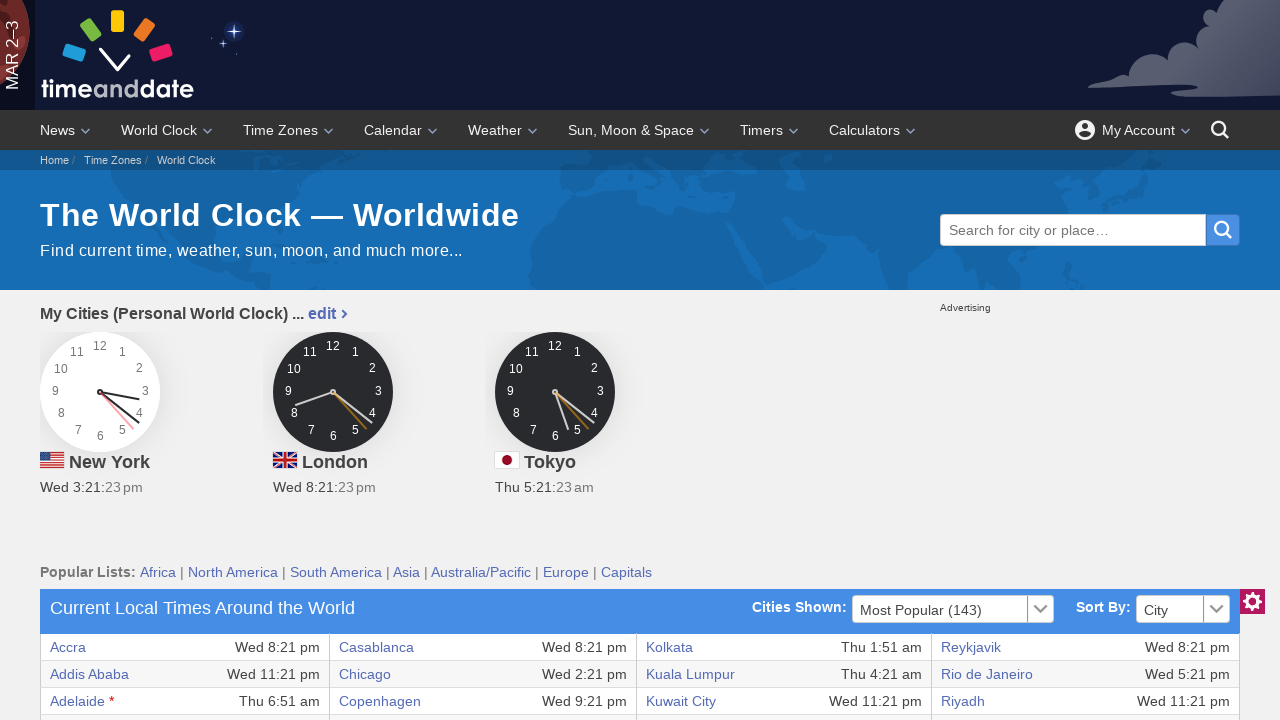

Located element at table row 31, first column
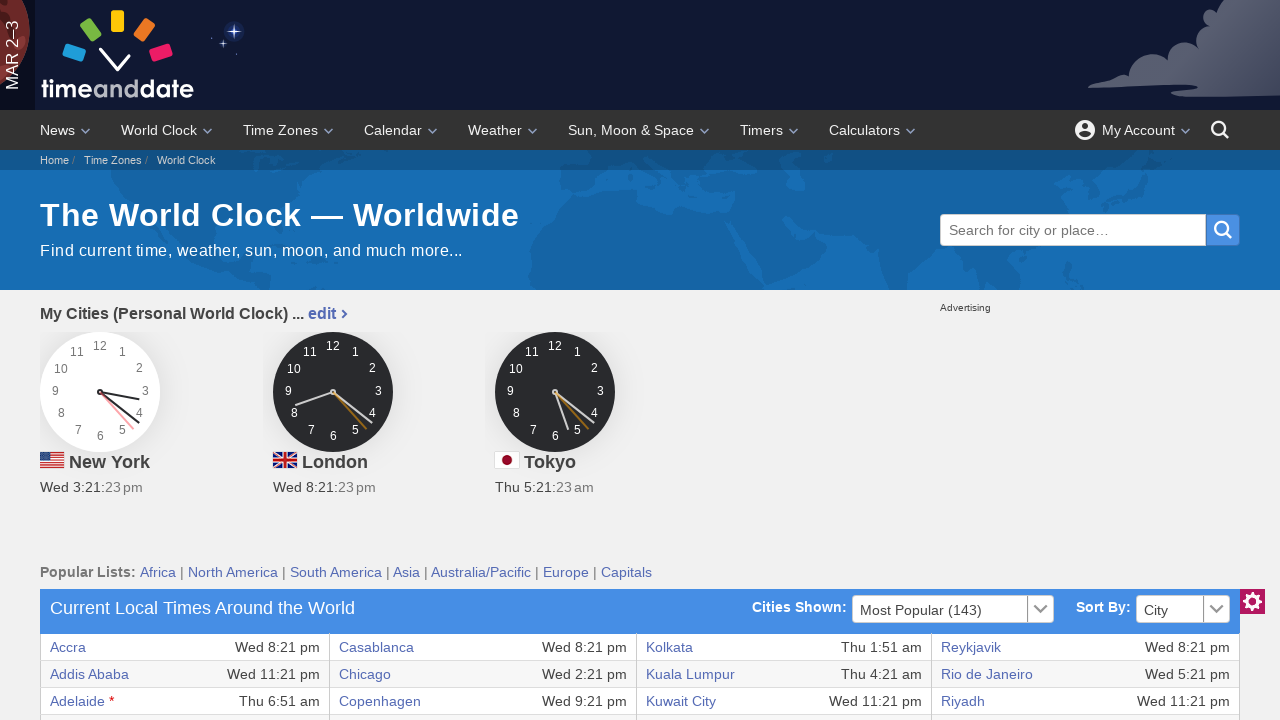

Extracted city name from row 31: Buenos Aires
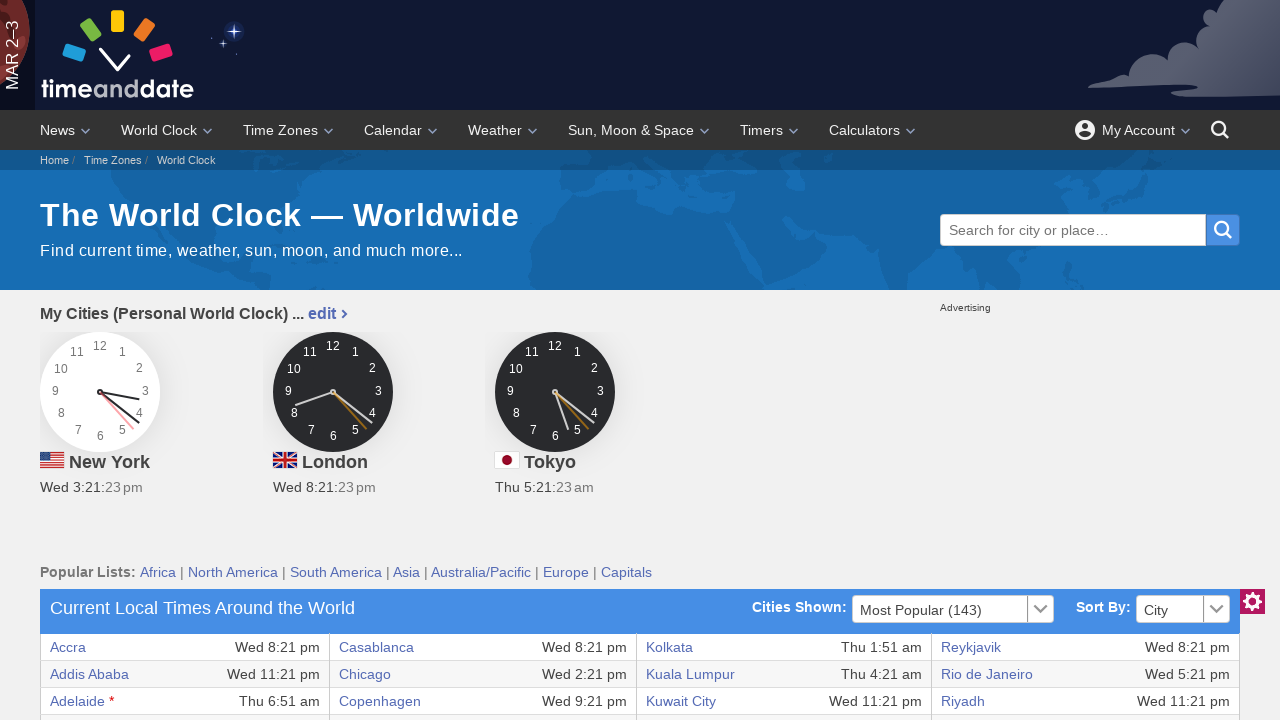

Located element at table row 32, first column
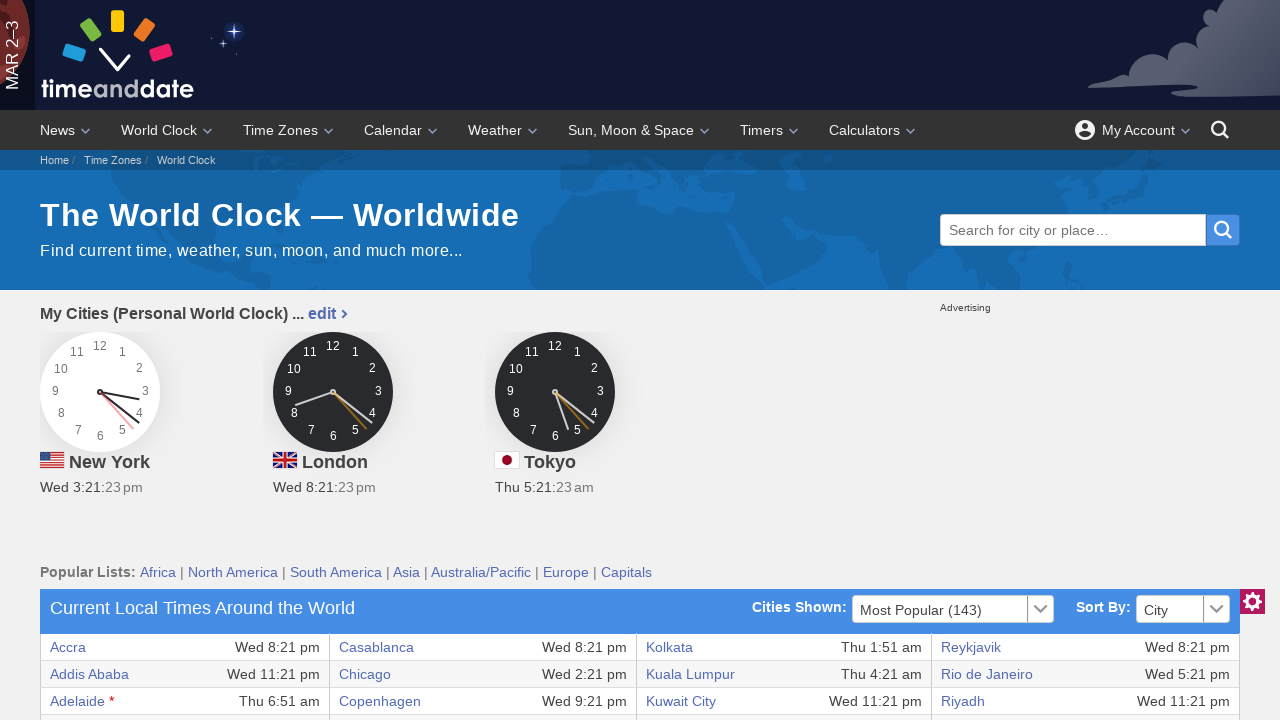

Extracted city name from row 32: Cairo
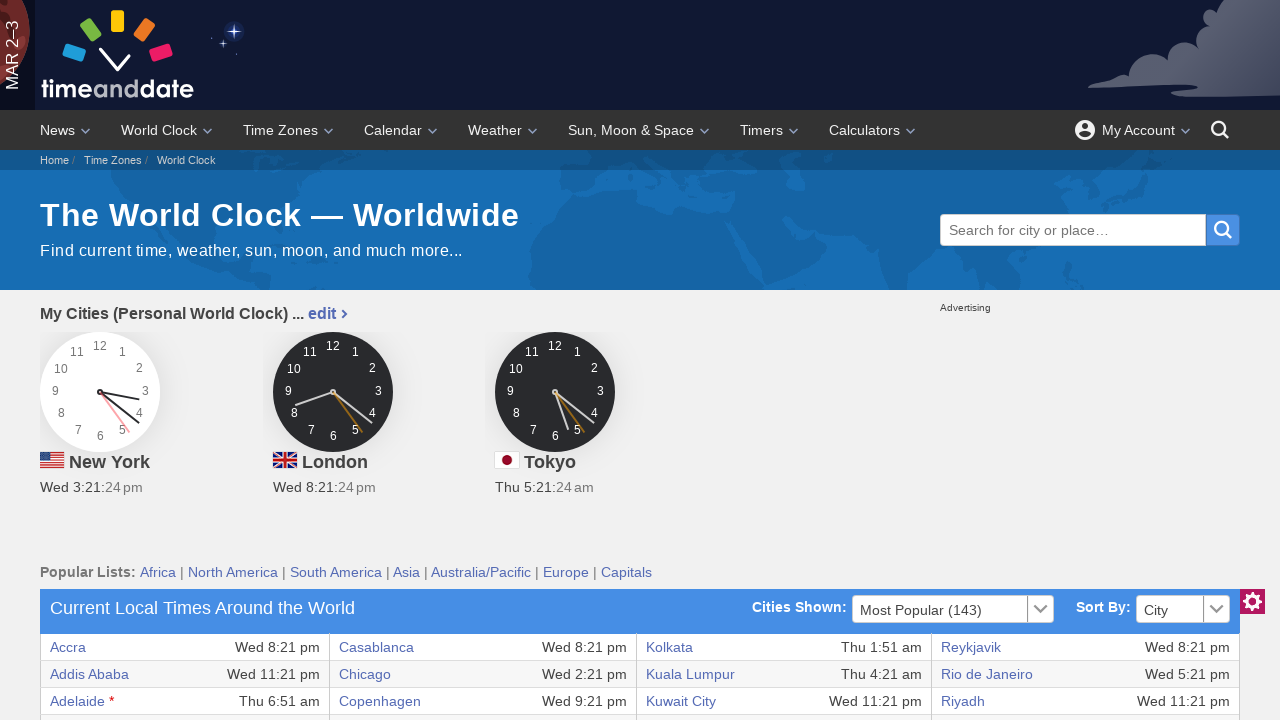

Located element at table row 33, first column
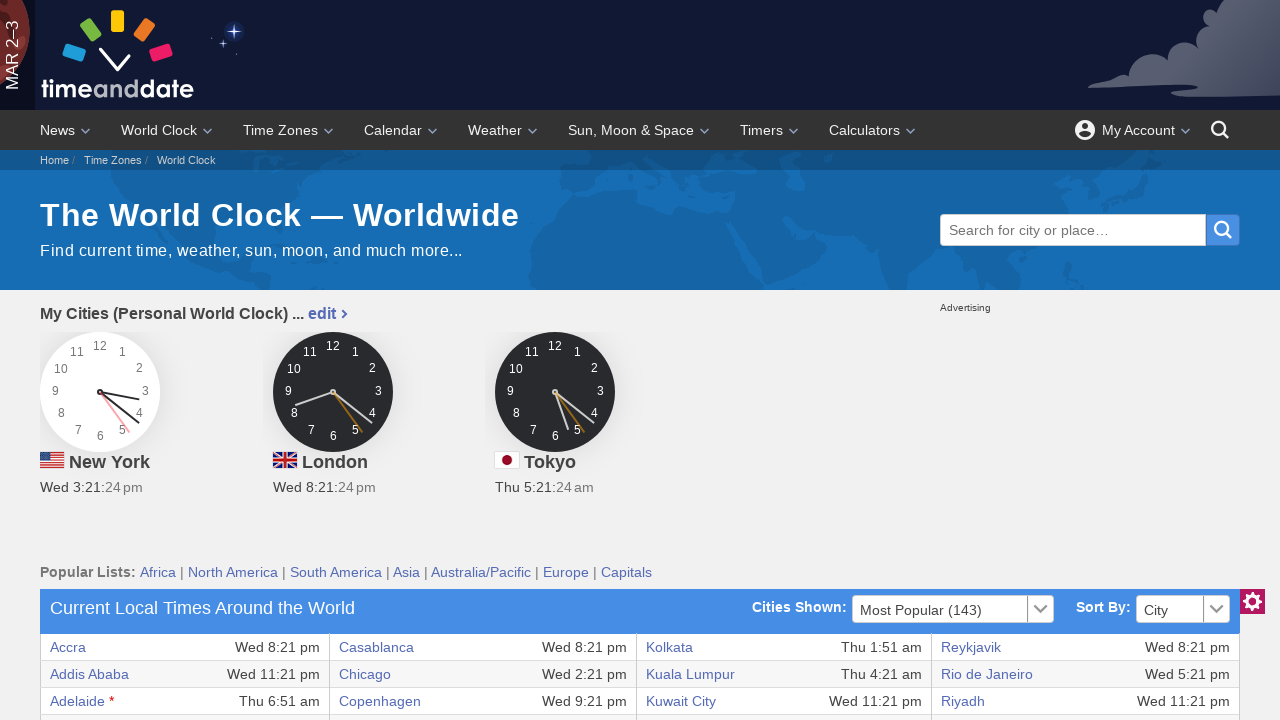

Extracted city name from row 33: Calgary
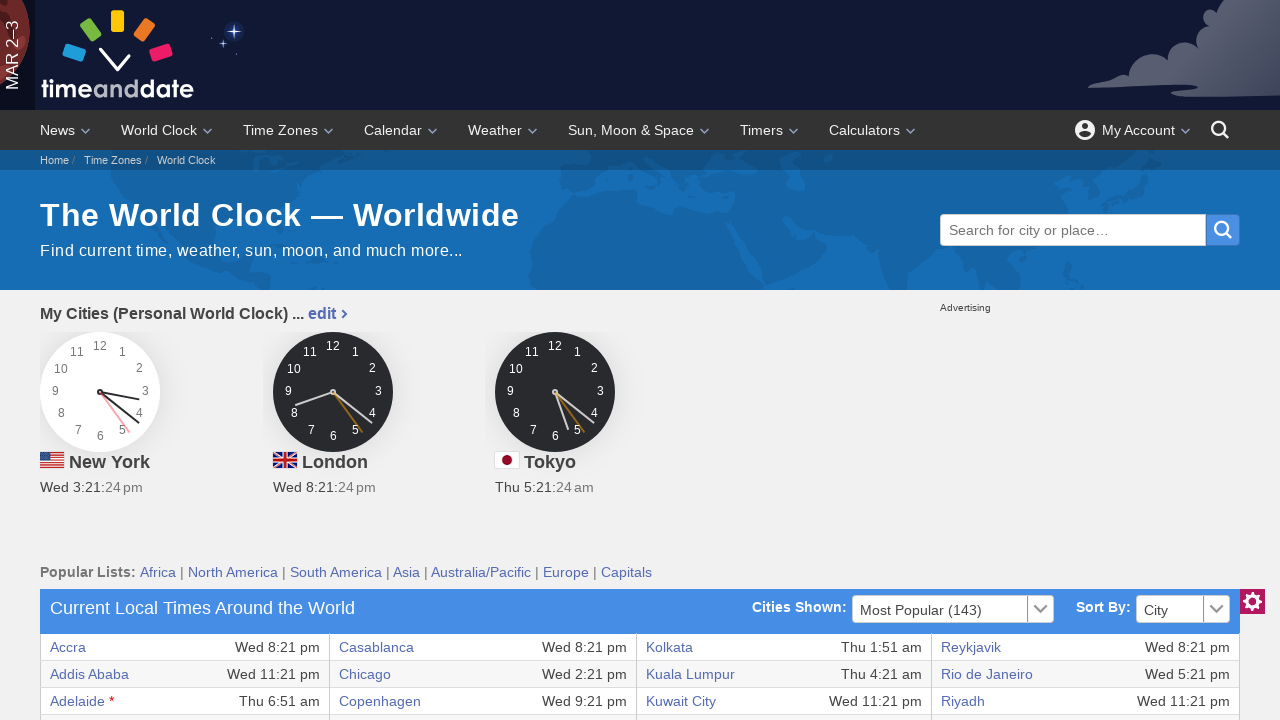

Located element at table row 34, first column
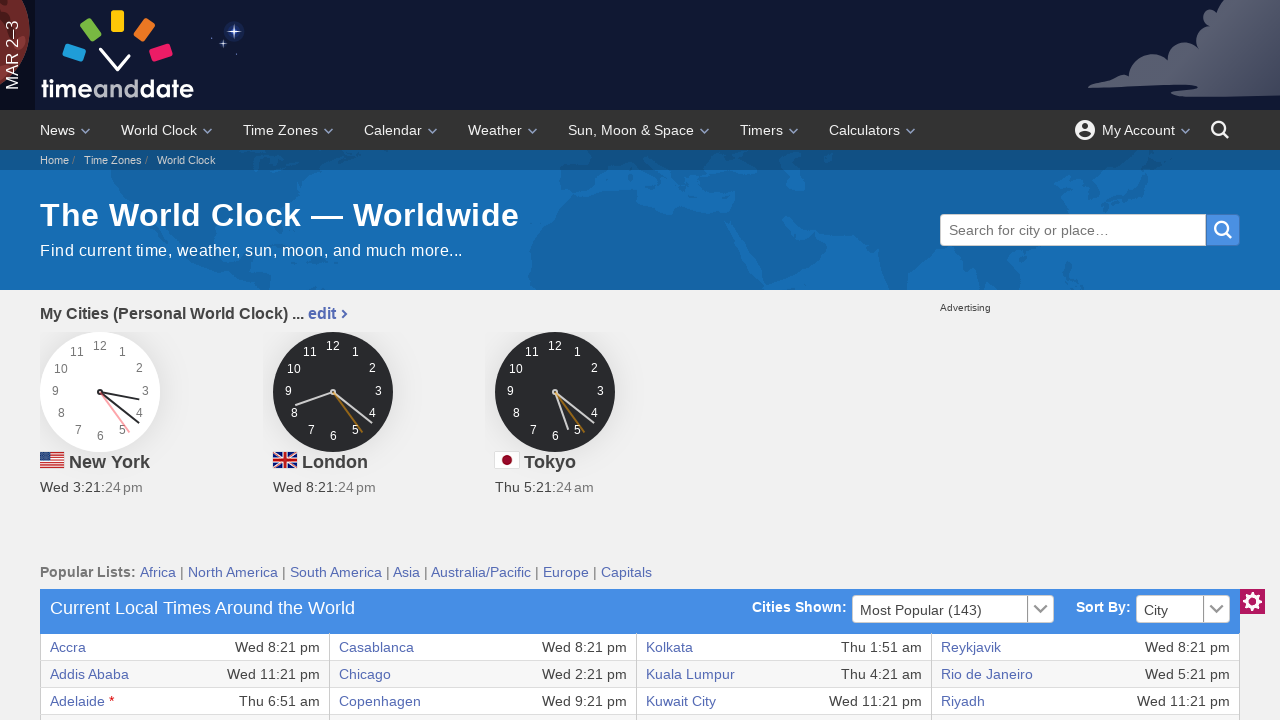

Extracted city name from row 34: Canberra
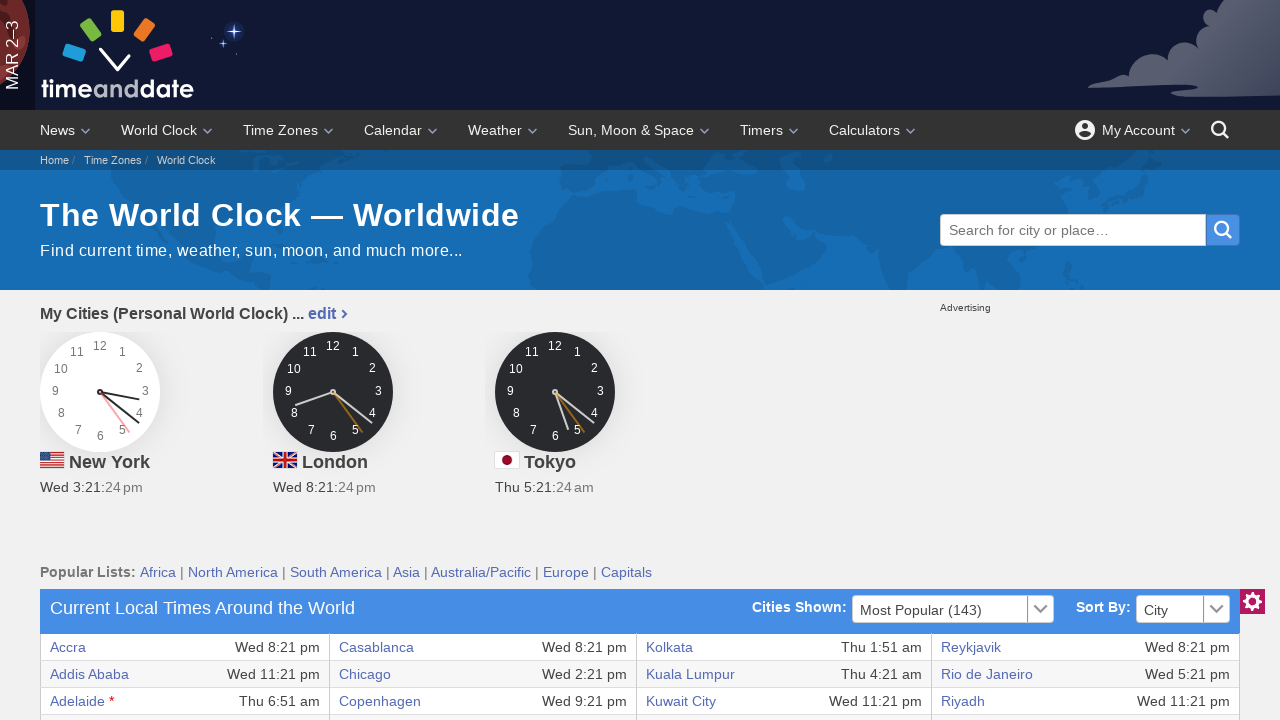

Located element at table row 35, first column
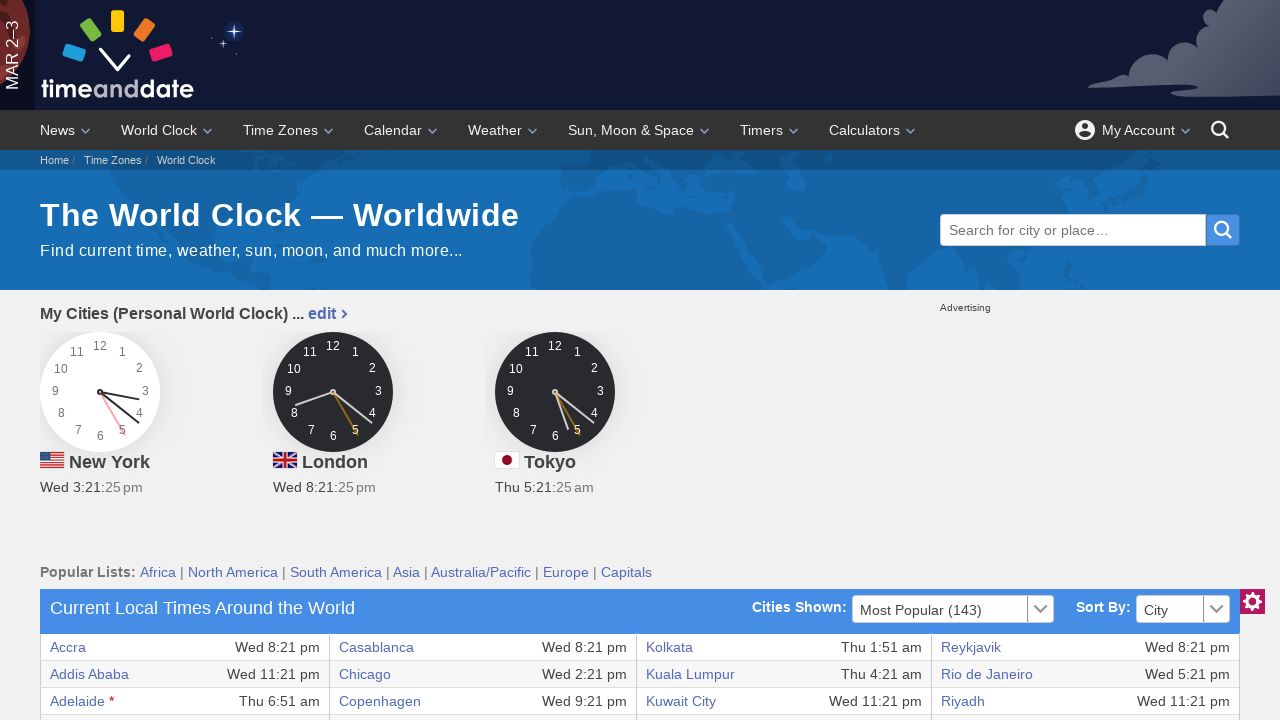

Extracted city name from row 35: Cape Town
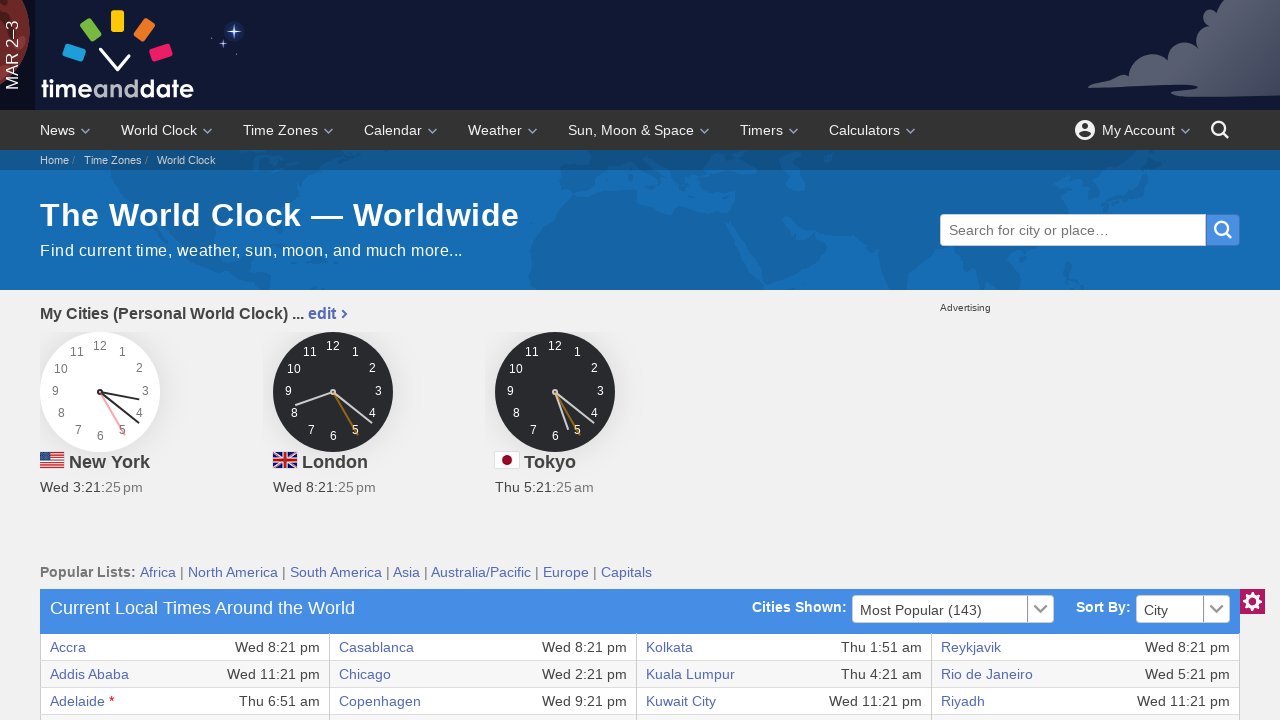

Located element at table row 36, first column
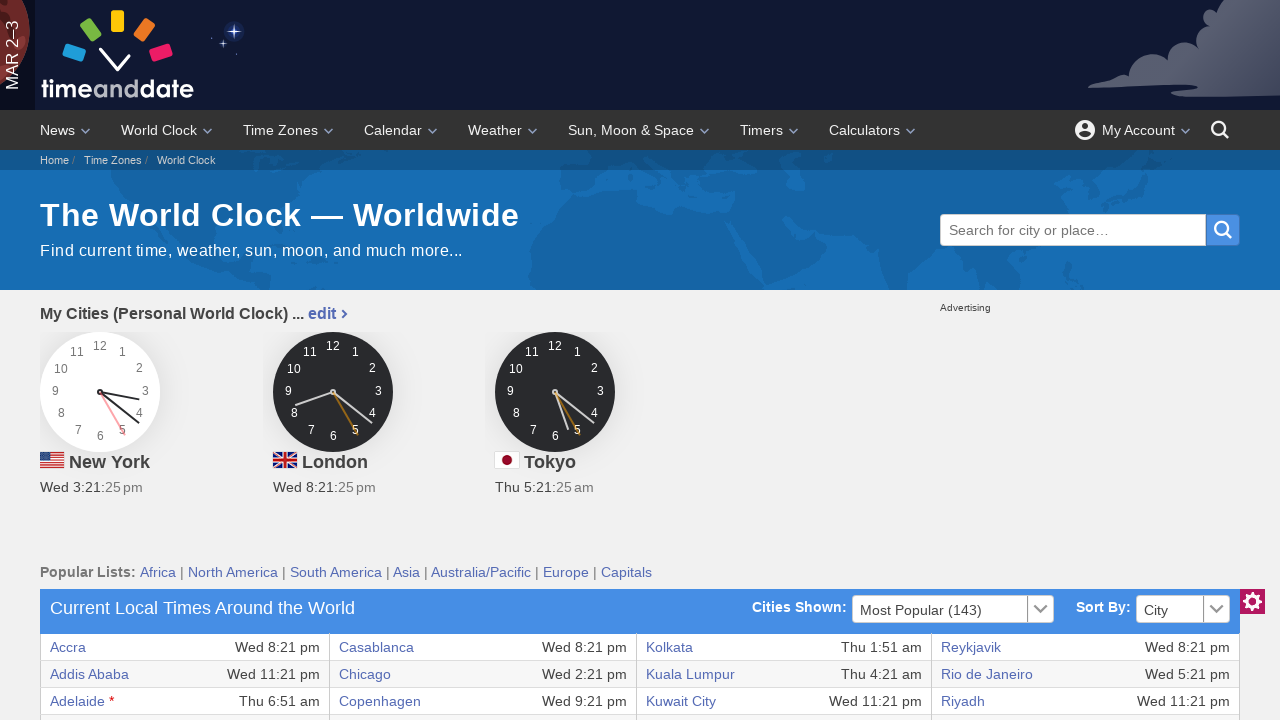

Extracted city name from row 36: Caracas
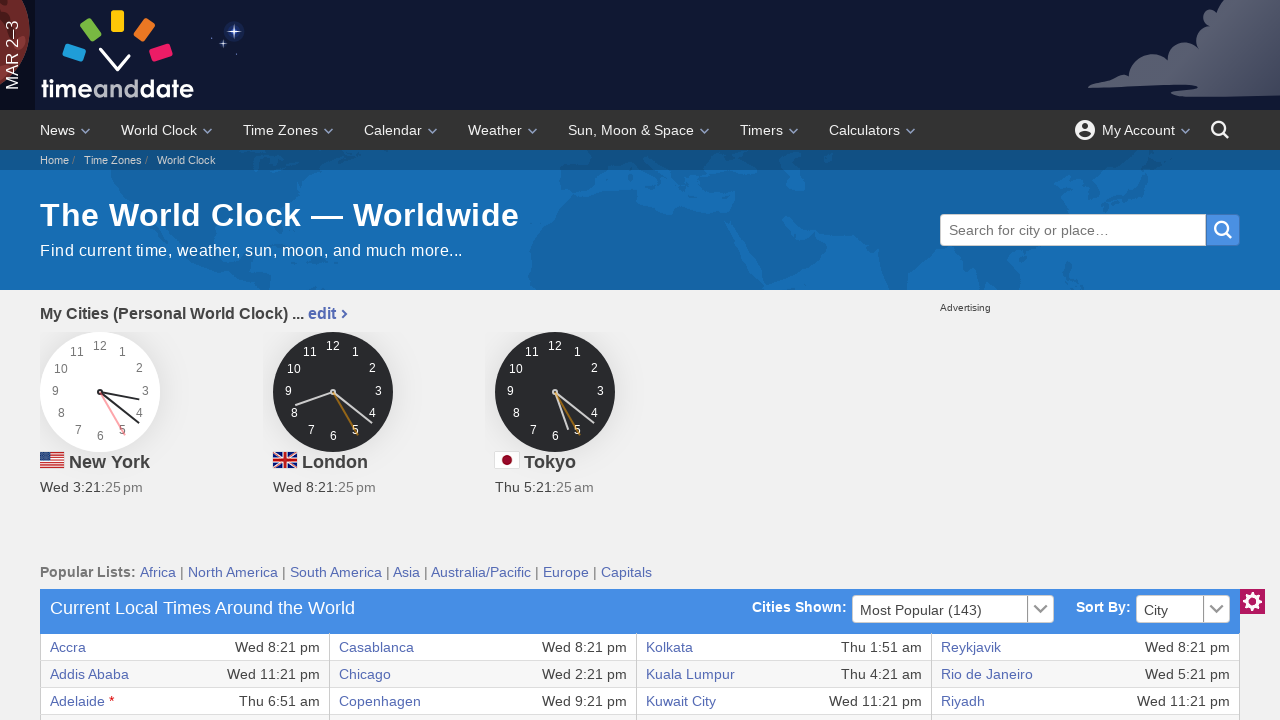

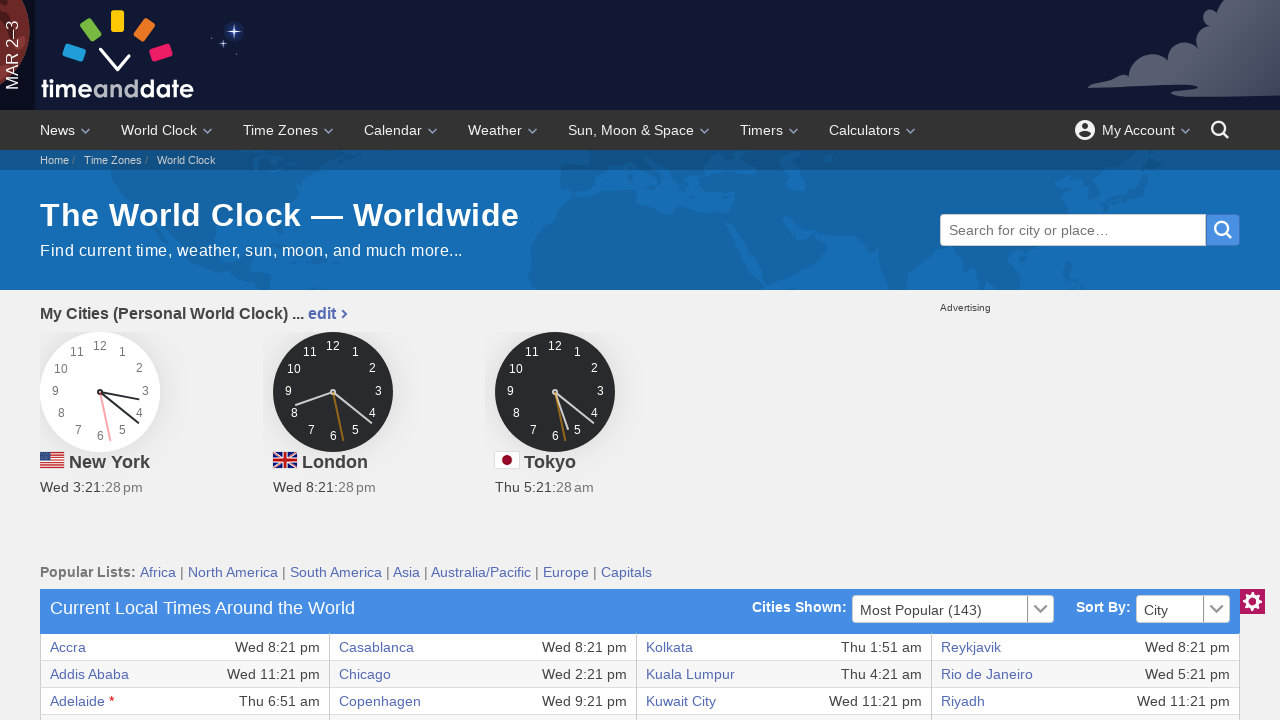